Tests selecting all checkboxes on a form with multiple checkbox fields

Starting URL: https://automationfc.github.io/multiple-fields/

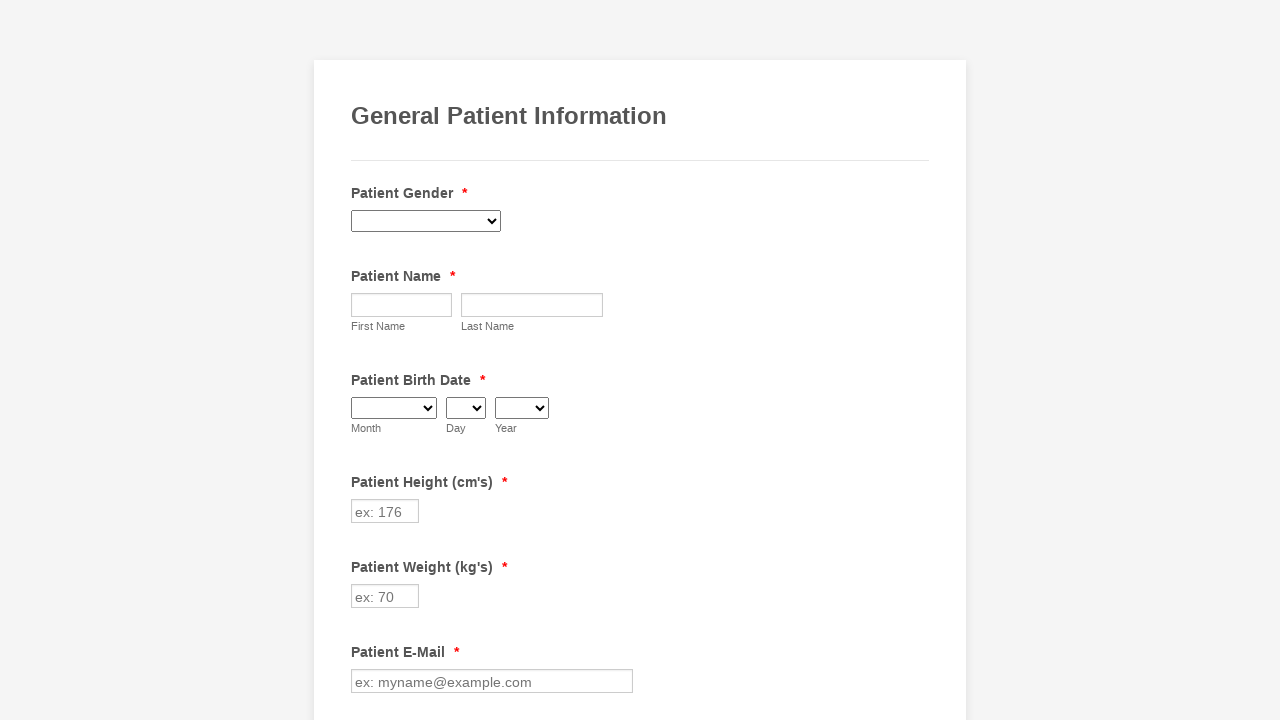

Navigated to multiple fields form page
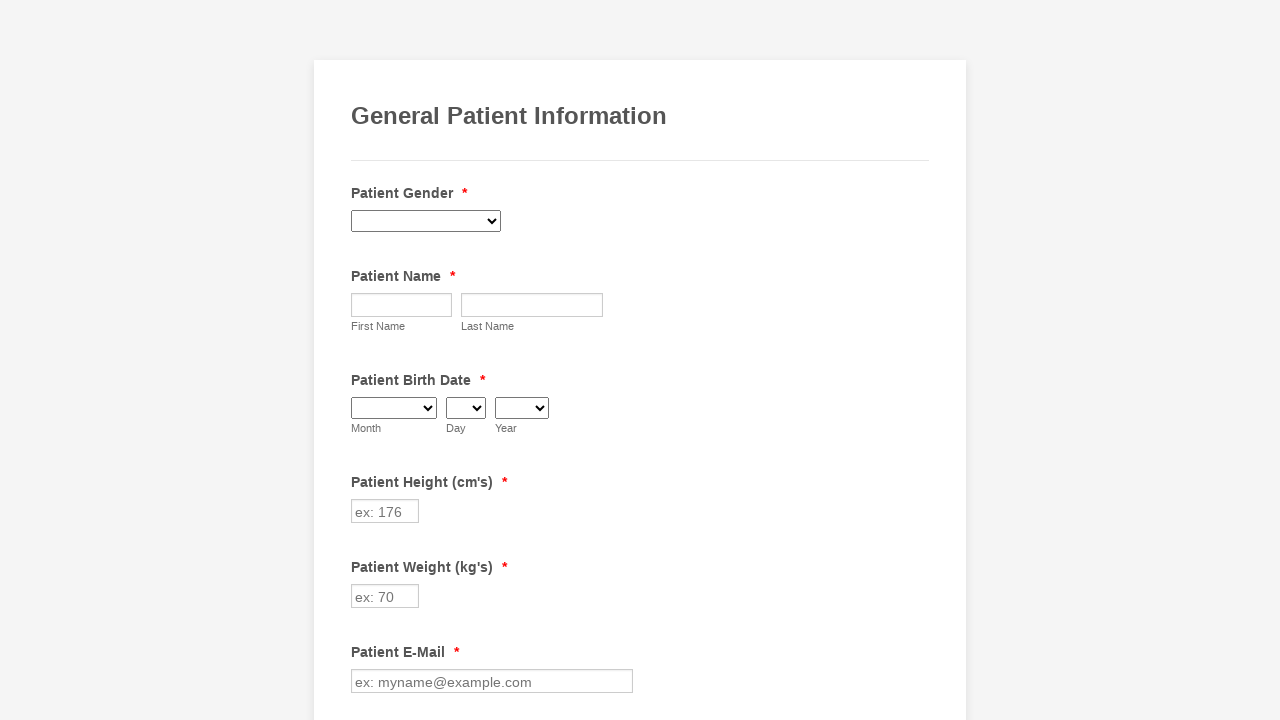

Retrieved all checkboxes from the form
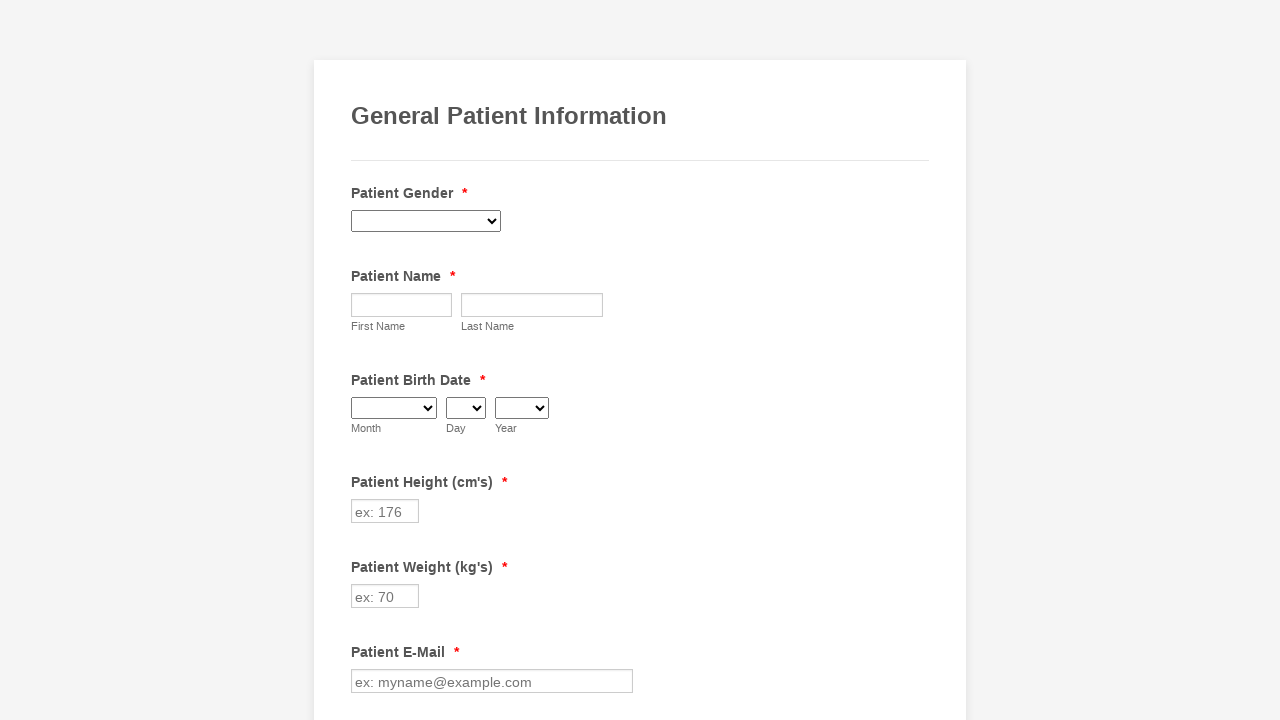

Clicked an unselected checkbox to select it at (362, 360) on div.form-single-column input.form-checkbox >> nth=0
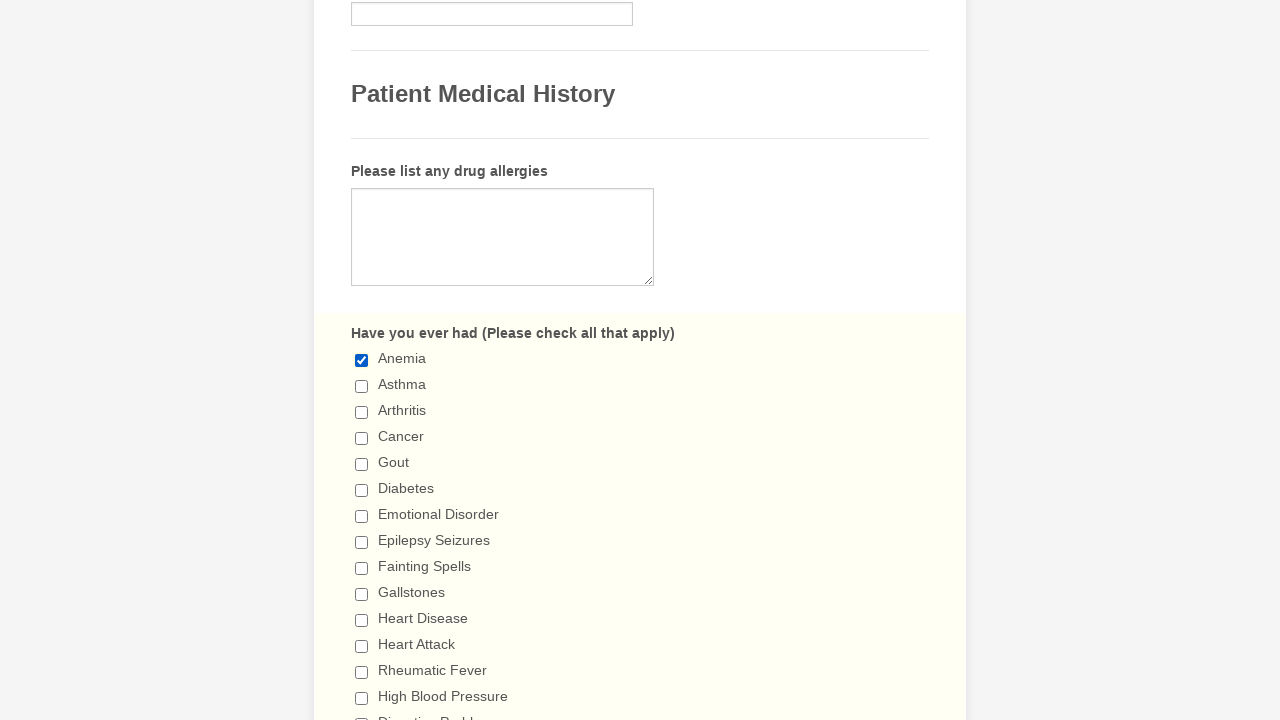

Clicked an unselected checkbox to select it at (362, 386) on div.form-single-column input.form-checkbox >> nth=1
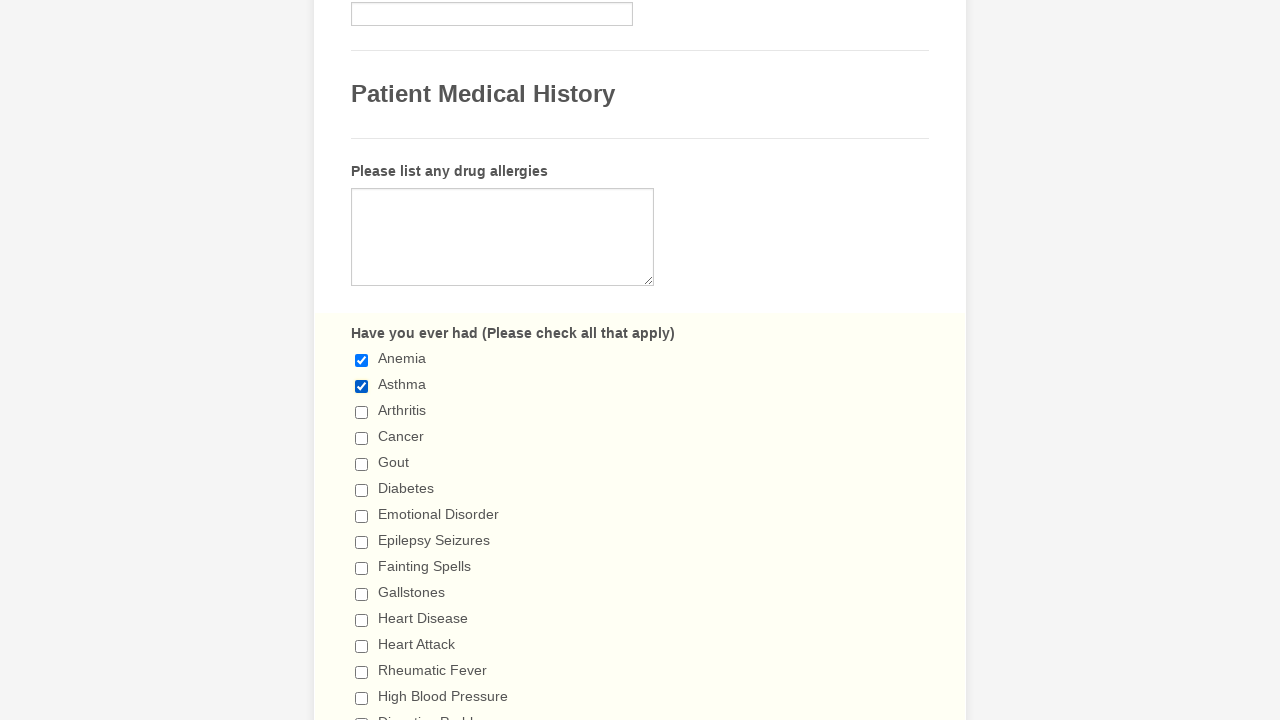

Clicked an unselected checkbox to select it at (362, 412) on div.form-single-column input.form-checkbox >> nth=2
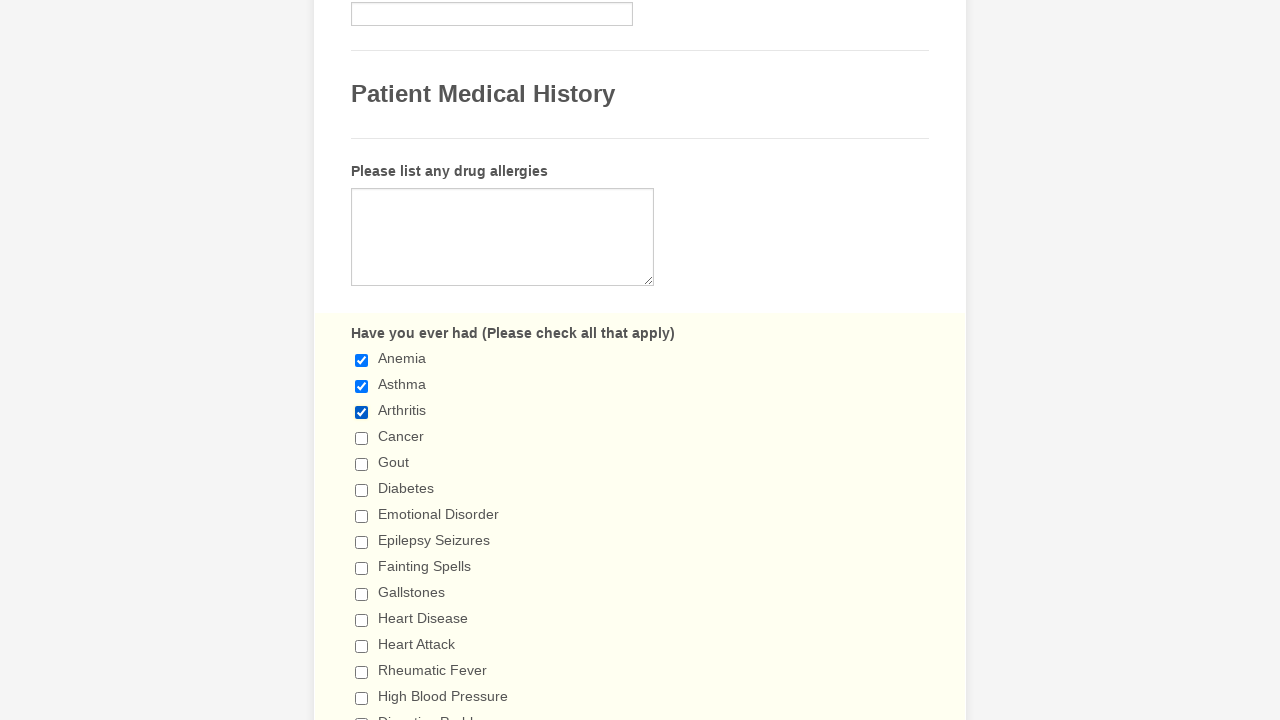

Clicked an unselected checkbox to select it at (362, 438) on div.form-single-column input.form-checkbox >> nth=3
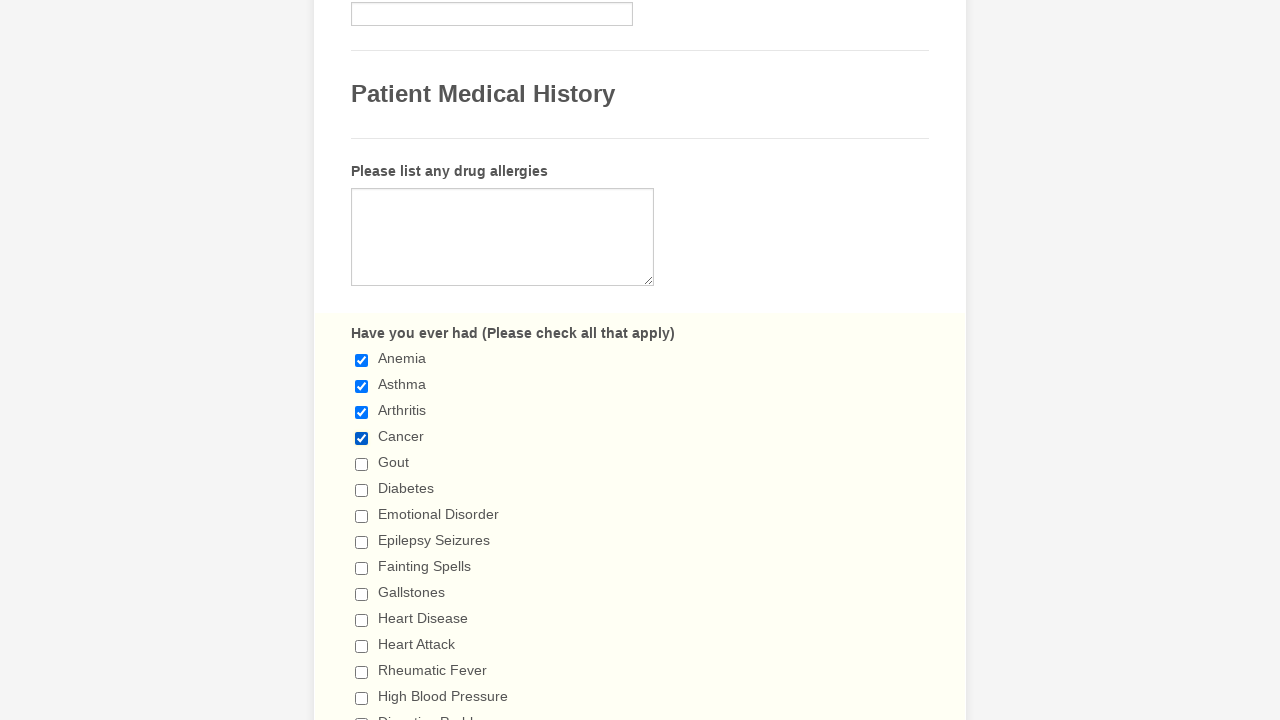

Clicked an unselected checkbox to select it at (362, 464) on div.form-single-column input.form-checkbox >> nth=4
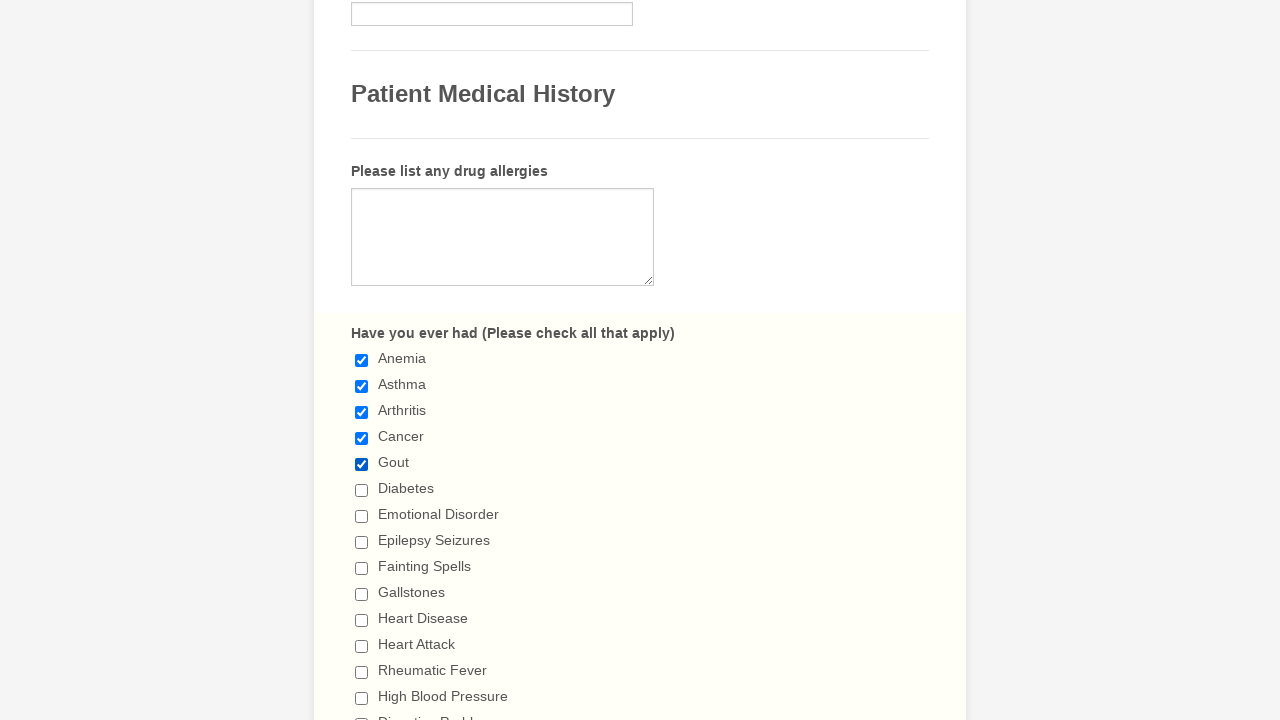

Clicked an unselected checkbox to select it at (362, 490) on div.form-single-column input.form-checkbox >> nth=5
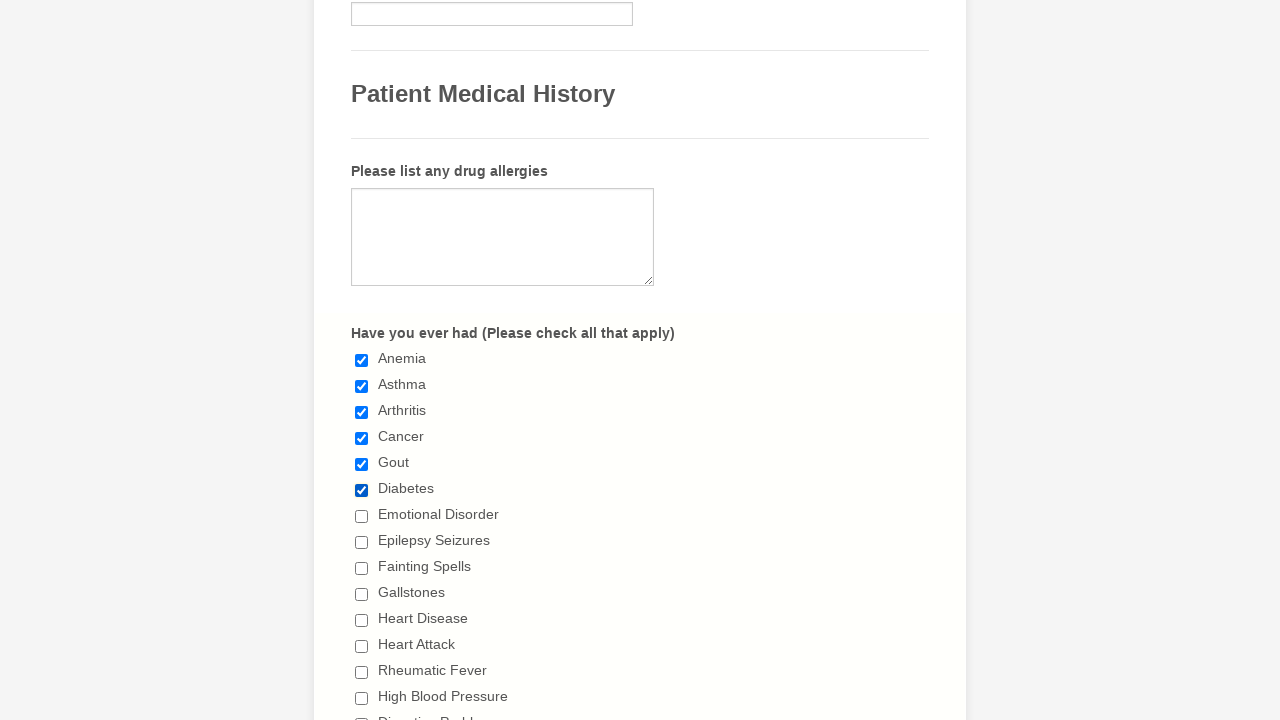

Clicked an unselected checkbox to select it at (362, 516) on div.form-single-column input.form-checkbox >> nth=6
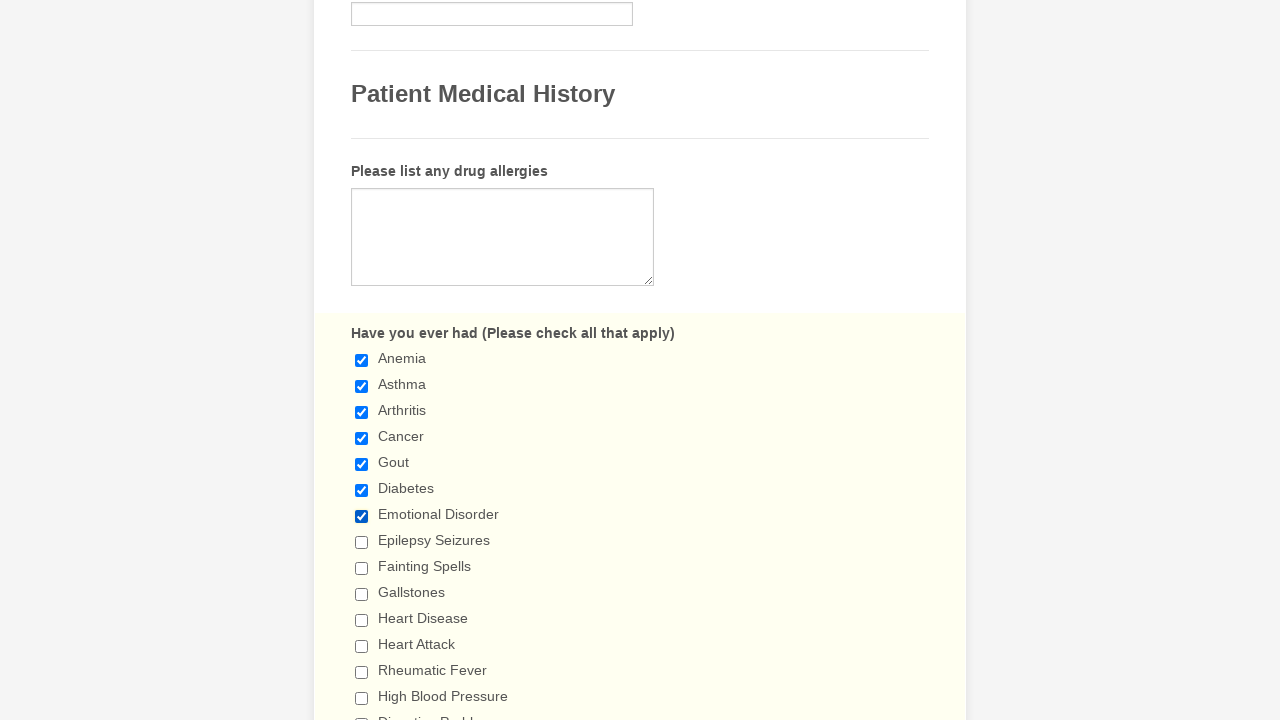

Clicked an unselected checkbox to select it at (362, 542) on div.form-single-column input.form-checkbox >> nth=7
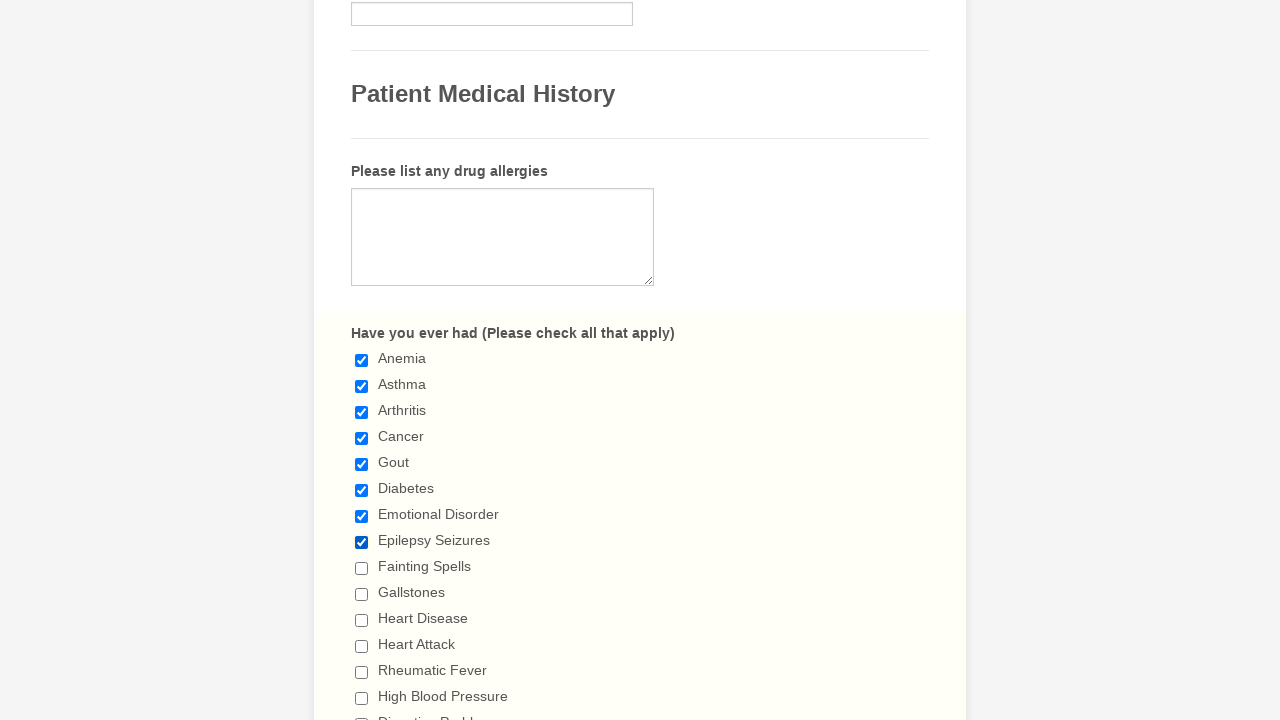

Clicked an unselected checkbox to select it at (362, 568) on div.form-single-column input.form-checkbox >> nth=8
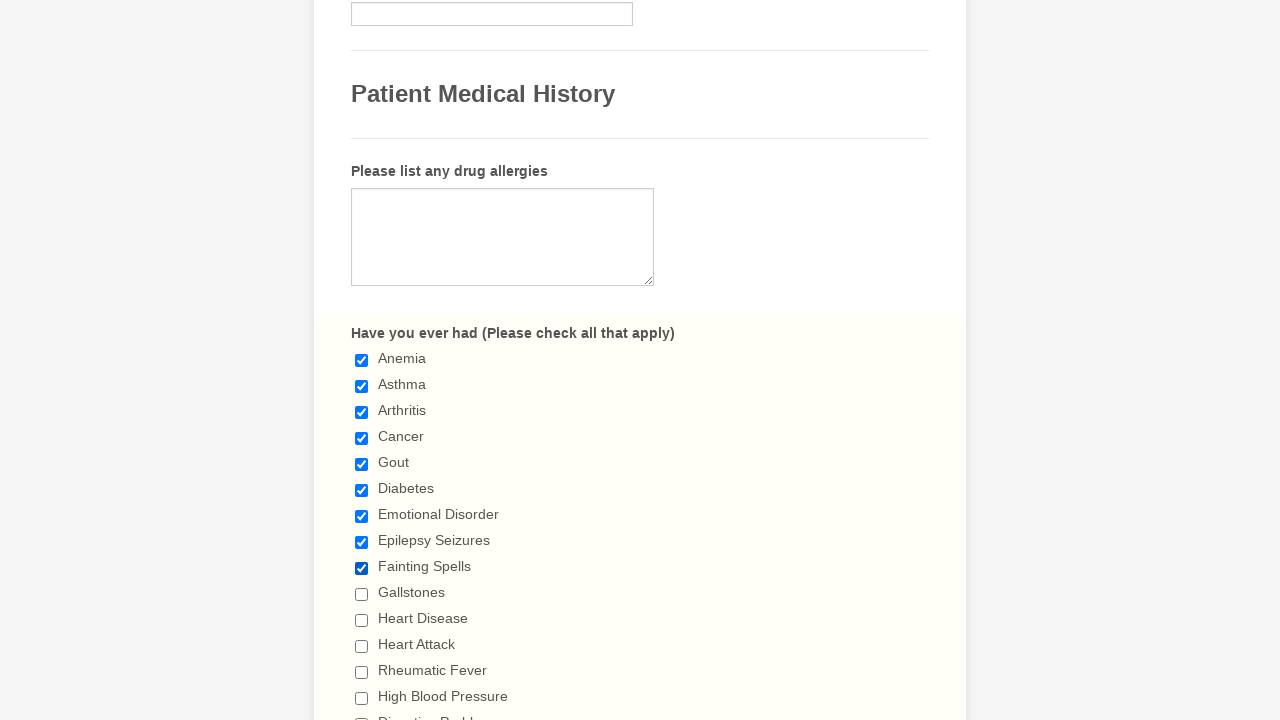

Clicked an unselected checkbox to select it at (362, 594) on div.form-single-column input.form-checkbox >> nth=9
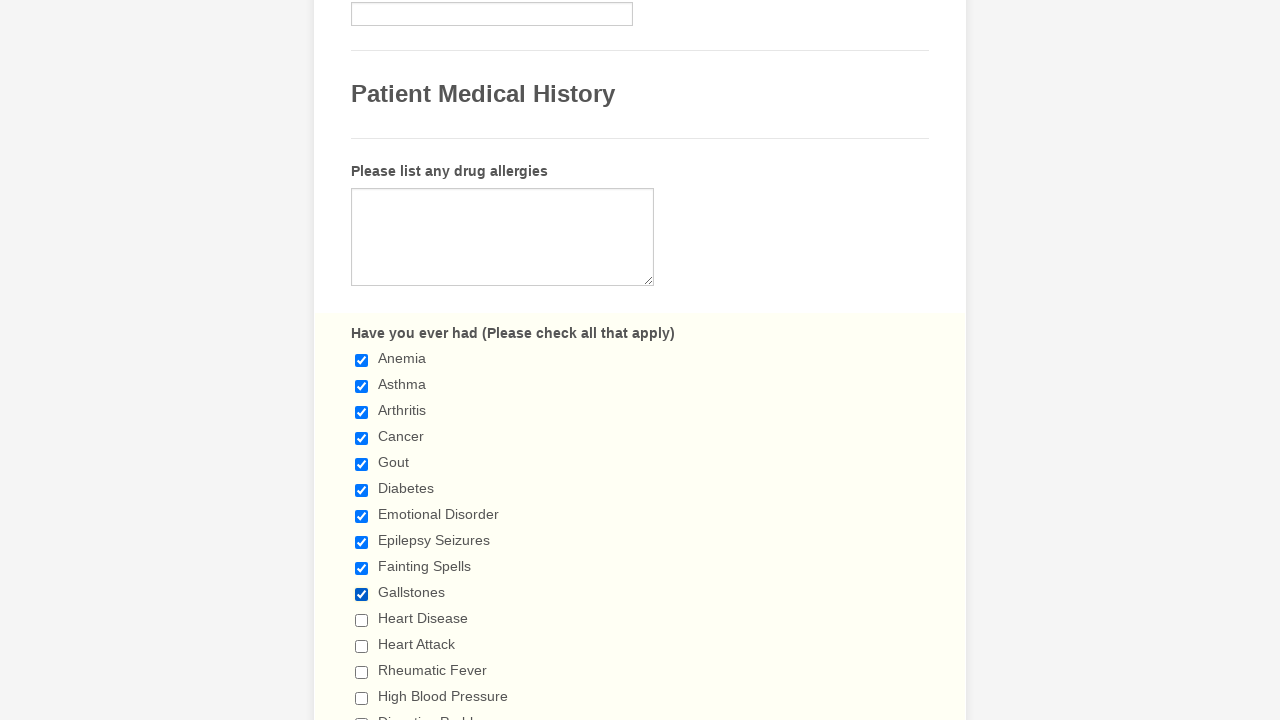

Clicked an unselected checkbox to select it at (362, 620) on div.form-single-column input.form-checkbox >> nth=10
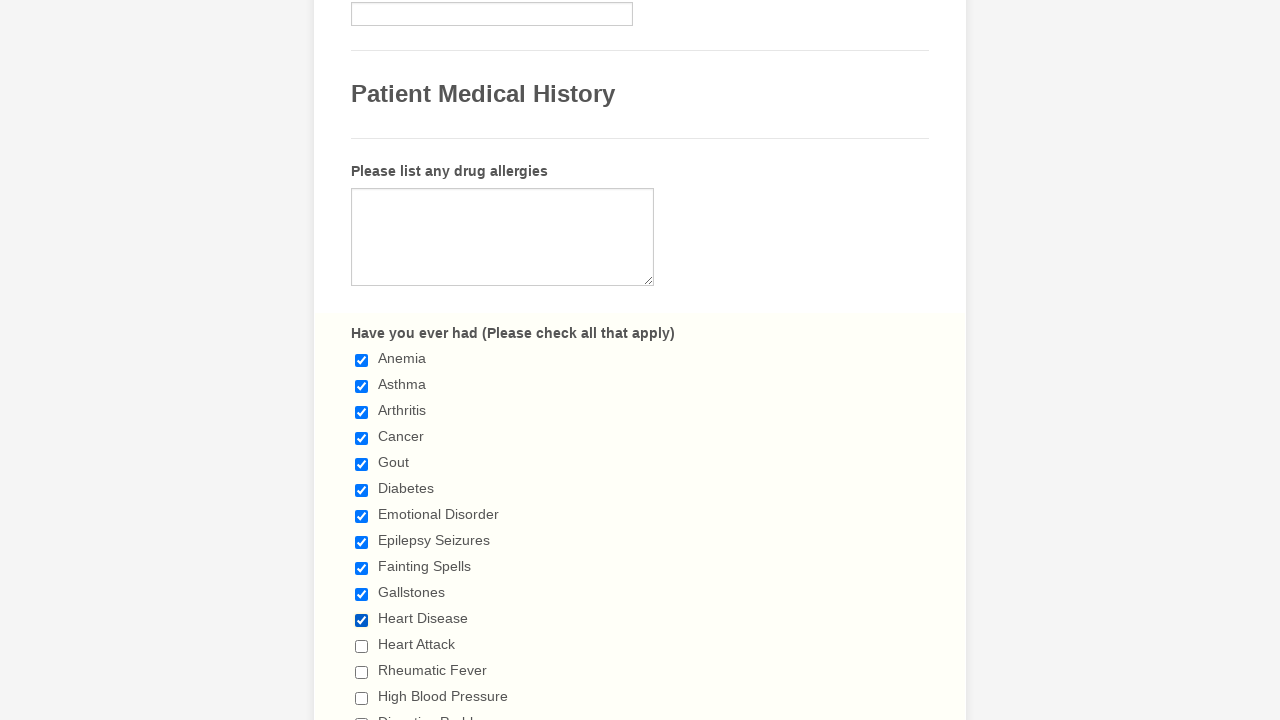

Clicked an unselected checkbox to select it at (362, 646) on div.form-single-column input.form-checkbox >> nth=11
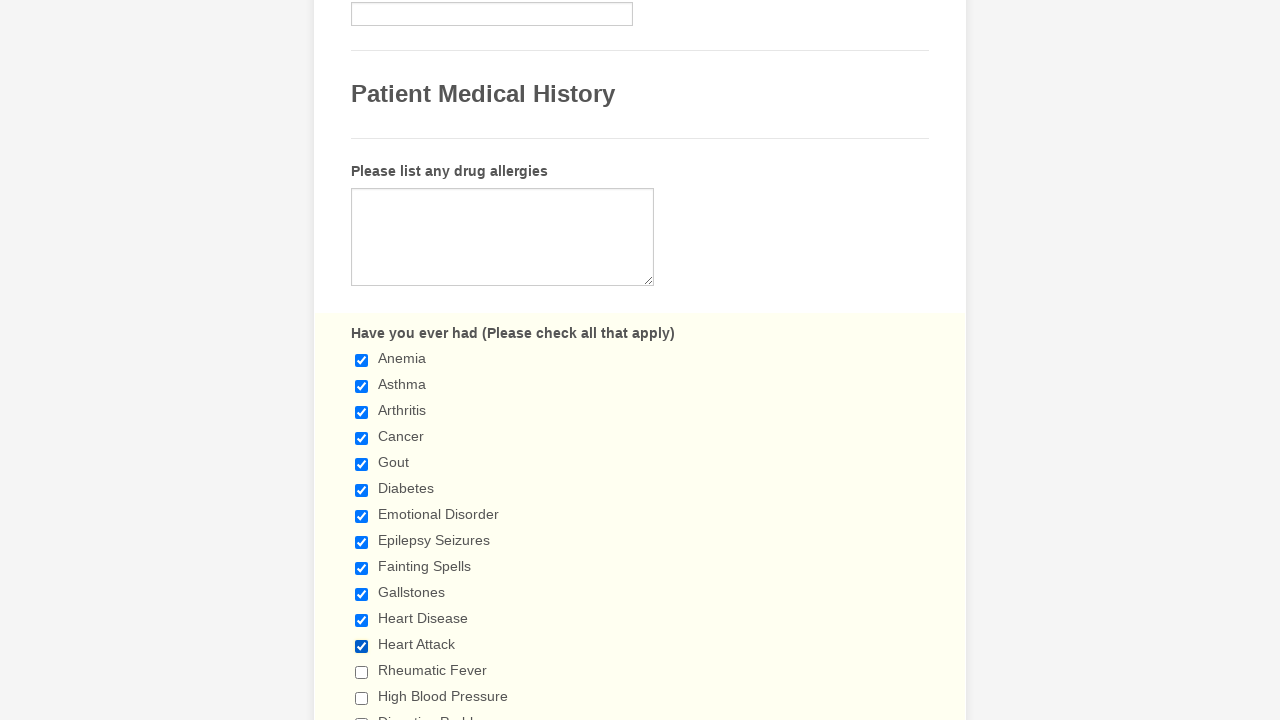

Clicked an unselected checkbox to select it at (362, 672) on div.form-single-column input.form-checkbox >> nth=12
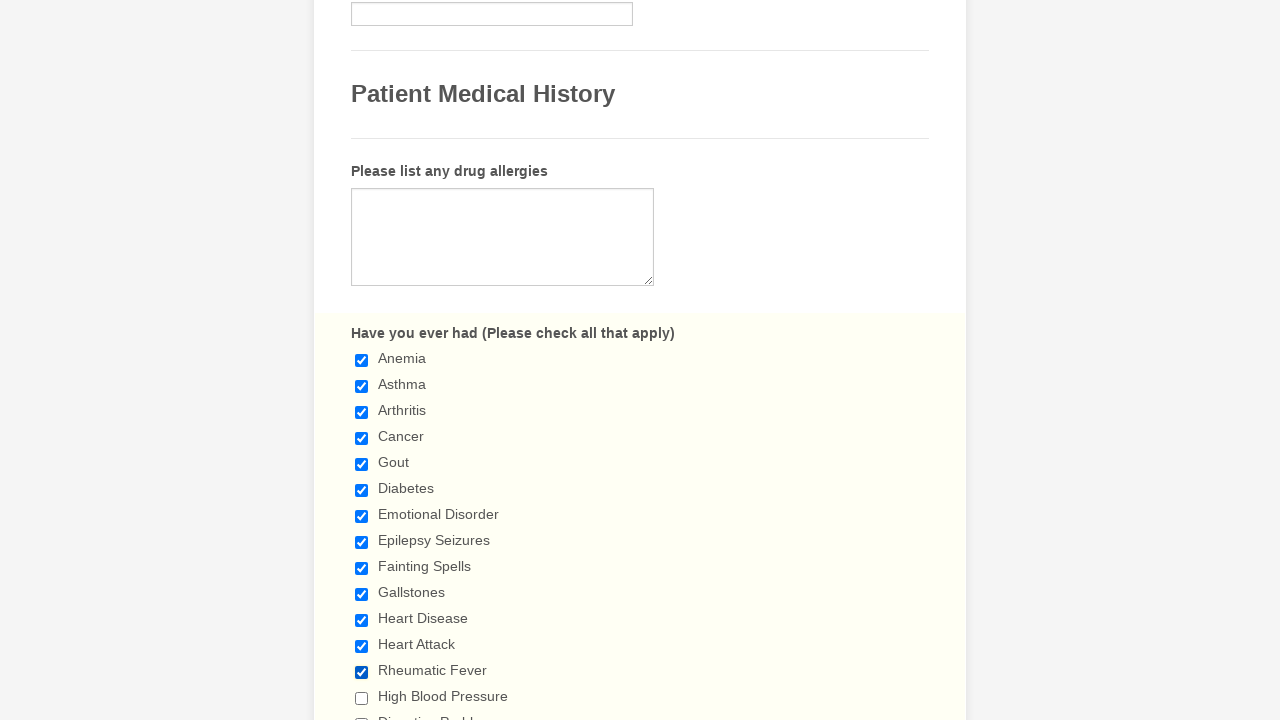

Clicked an unselected checkbox to select it at (362, 698) on div.form-single-column input.form-checkbox >> nth=13
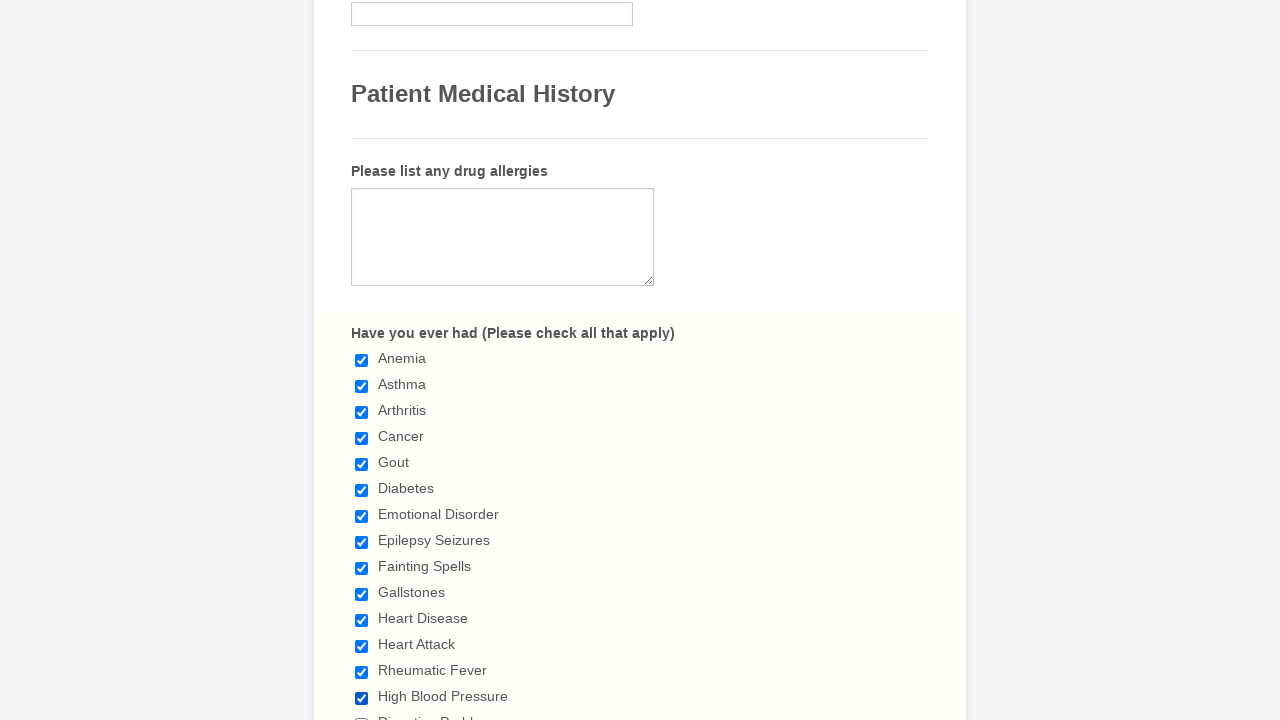

Clicked an unselected checkbox to select it at (362, 714) on div.form-single-column input.form-checkbox >> nth=14
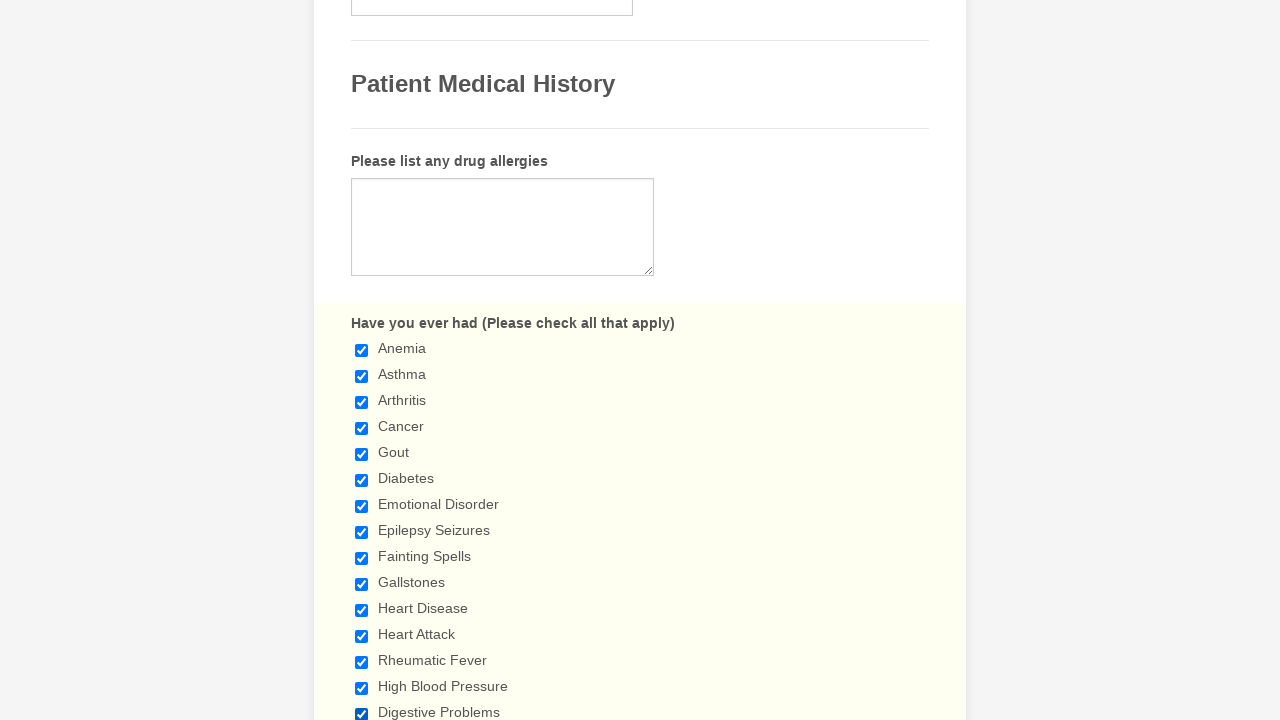

Clicked an unselected checkbox to select it at (362, 360) on div.form-single-column input.form-checkbox >> nth=15
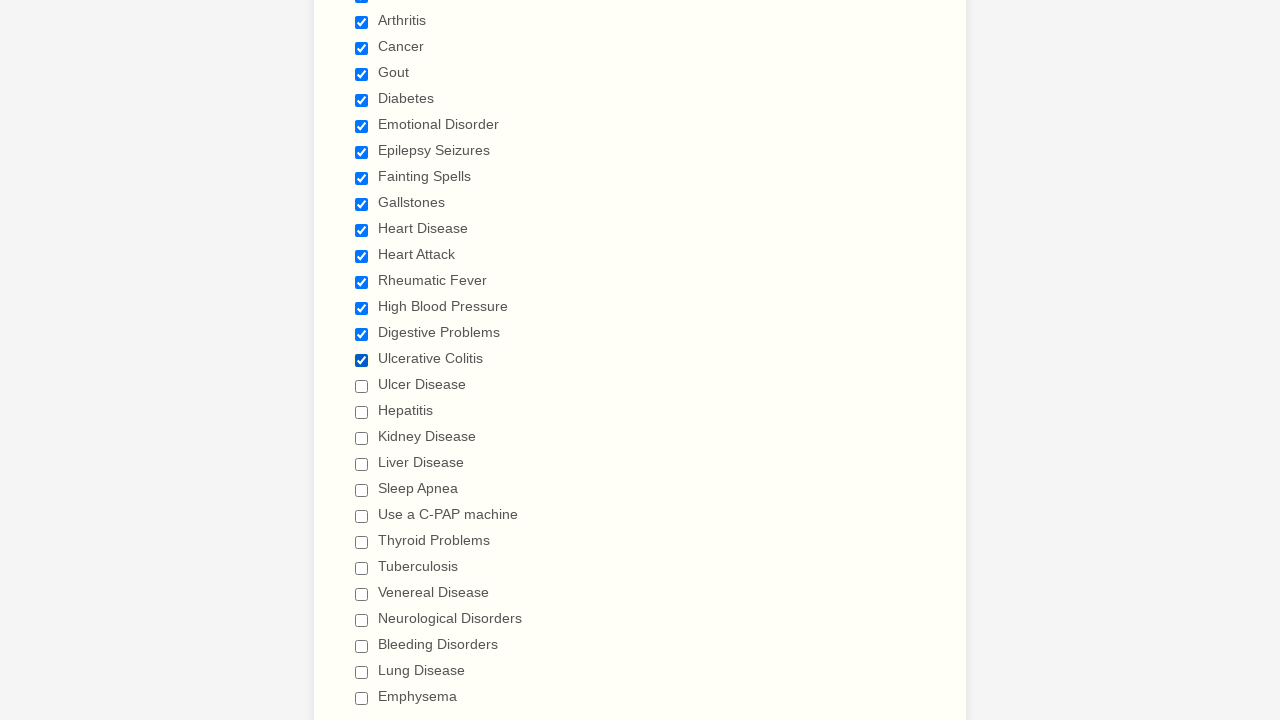

Clicked an unselected checkbox to select it at (362, 386) on div.form-single-column input.form-checkbox >> nth=16
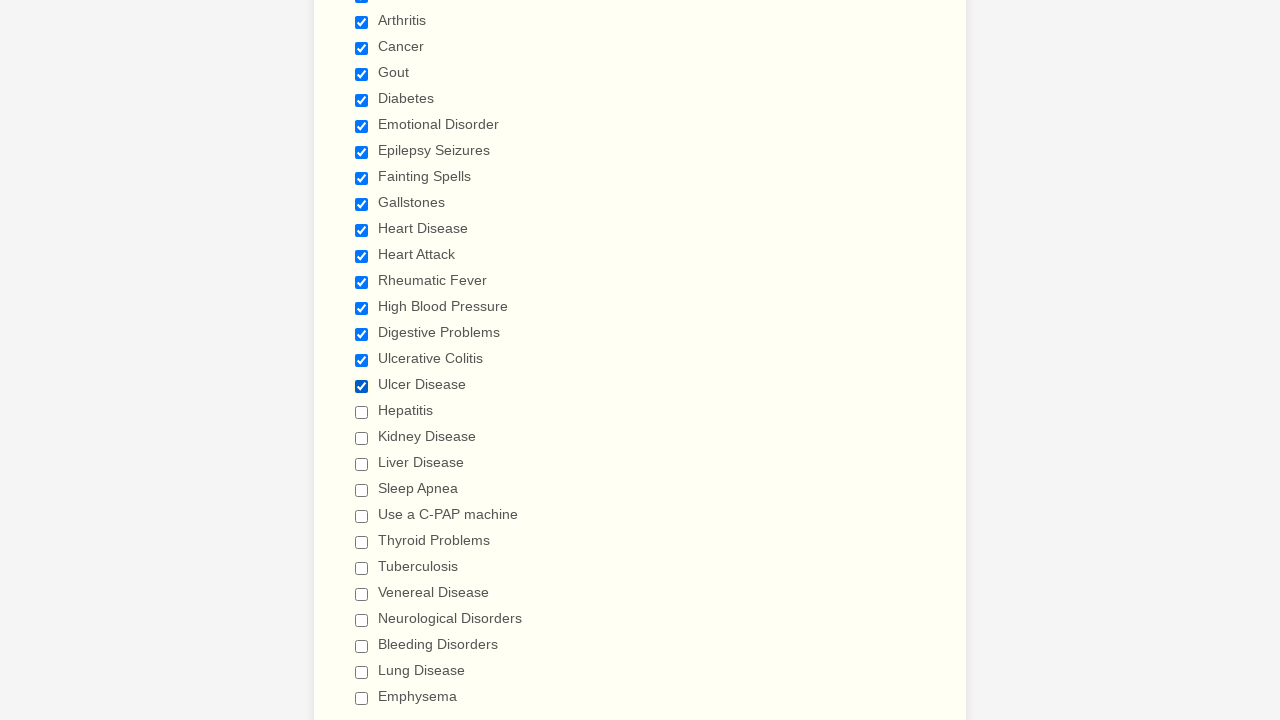

Clicked an unselected checkbox to select it at (362, 412) on div.form-single-column input.form-checkbox >> nth=17
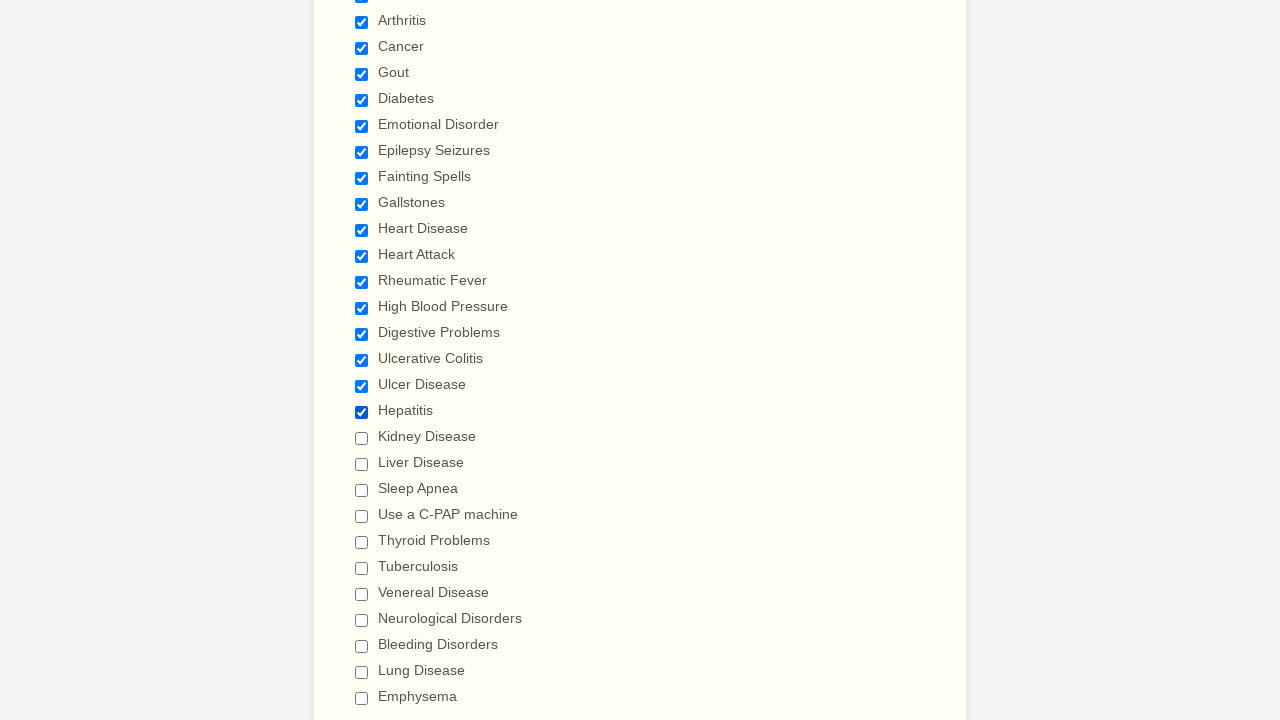

Clicked an unselected checkbox to select it at (362, 438) on div.form-single-column input.form-checkbox >> nth=18
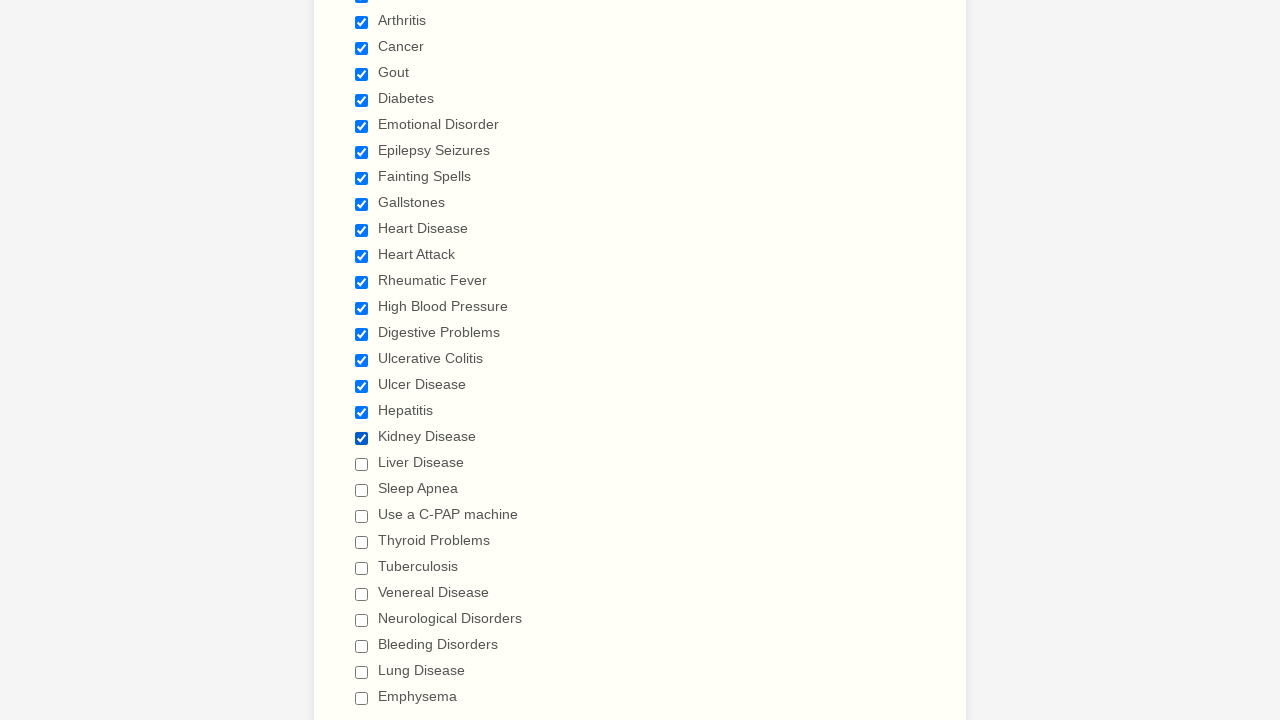

Clicked an unselected checkbox to select it at (362, 464) on div.form-single-column input.form-checkbox >> nth=19
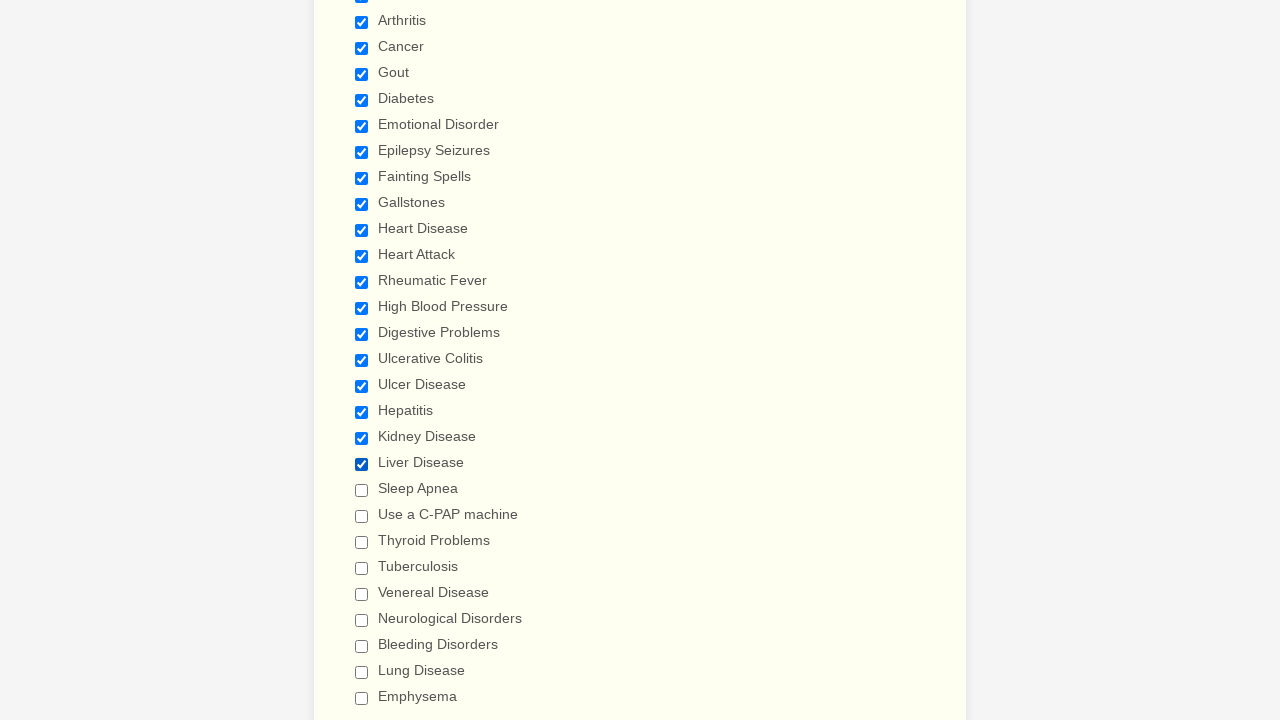

Clicked an unselected checkbox to select it at (362, 490) on div.form-single-column input.form-checkbox >> nth=20
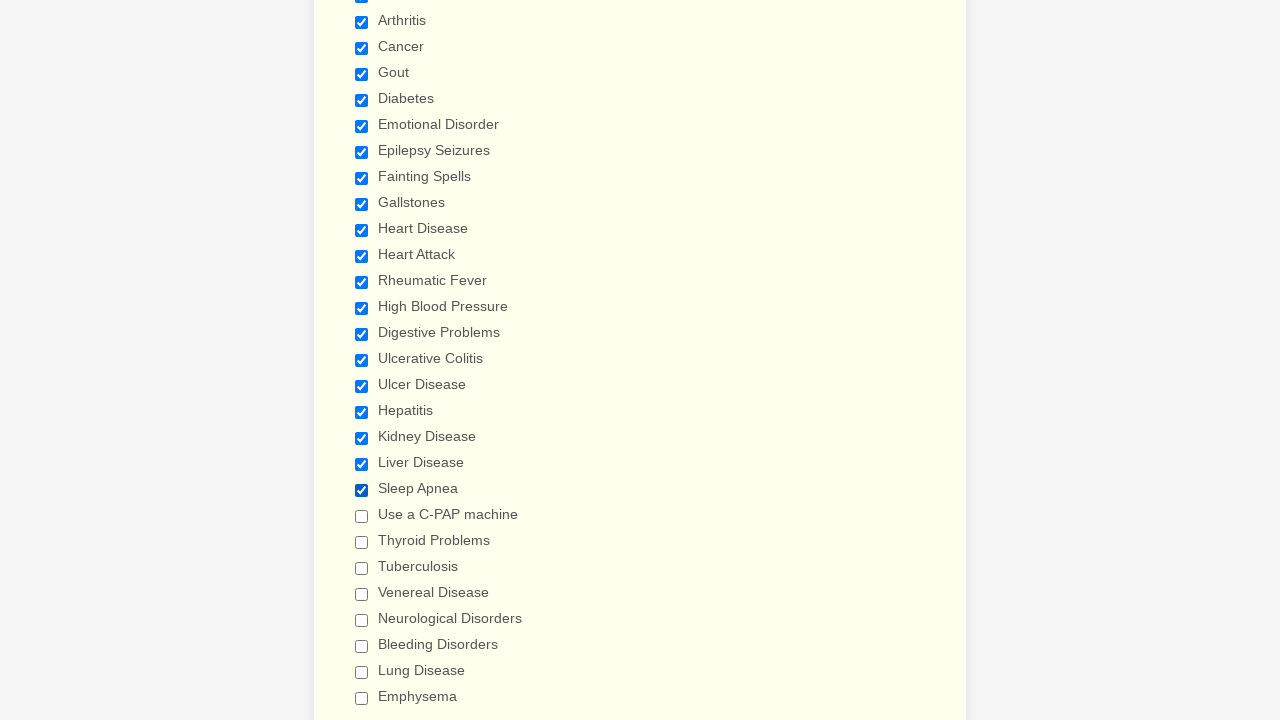

Clicked an unselected checkbox to select it at (362, 516) on div.form-single-column input.form-checkbox >> nth=21
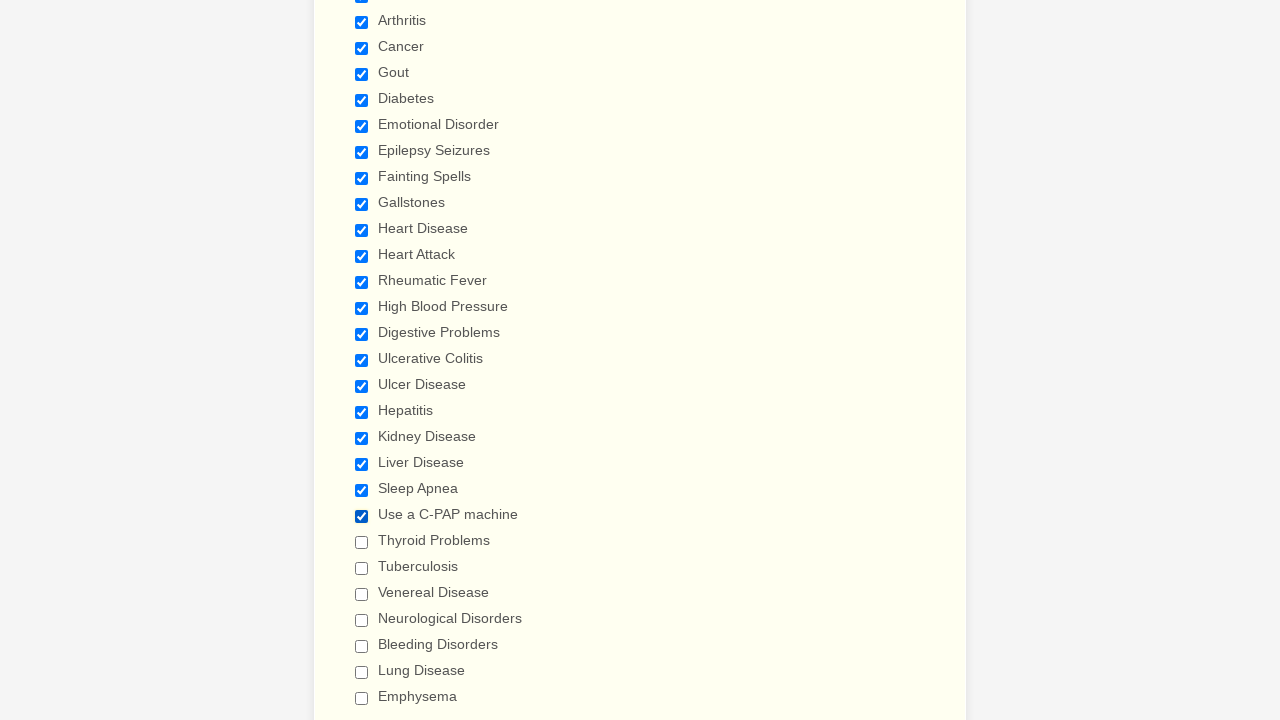

Clicked an unselected checkbox to select it at (362, 542) on div.form-single-column input.form-checkbox >> nth=22
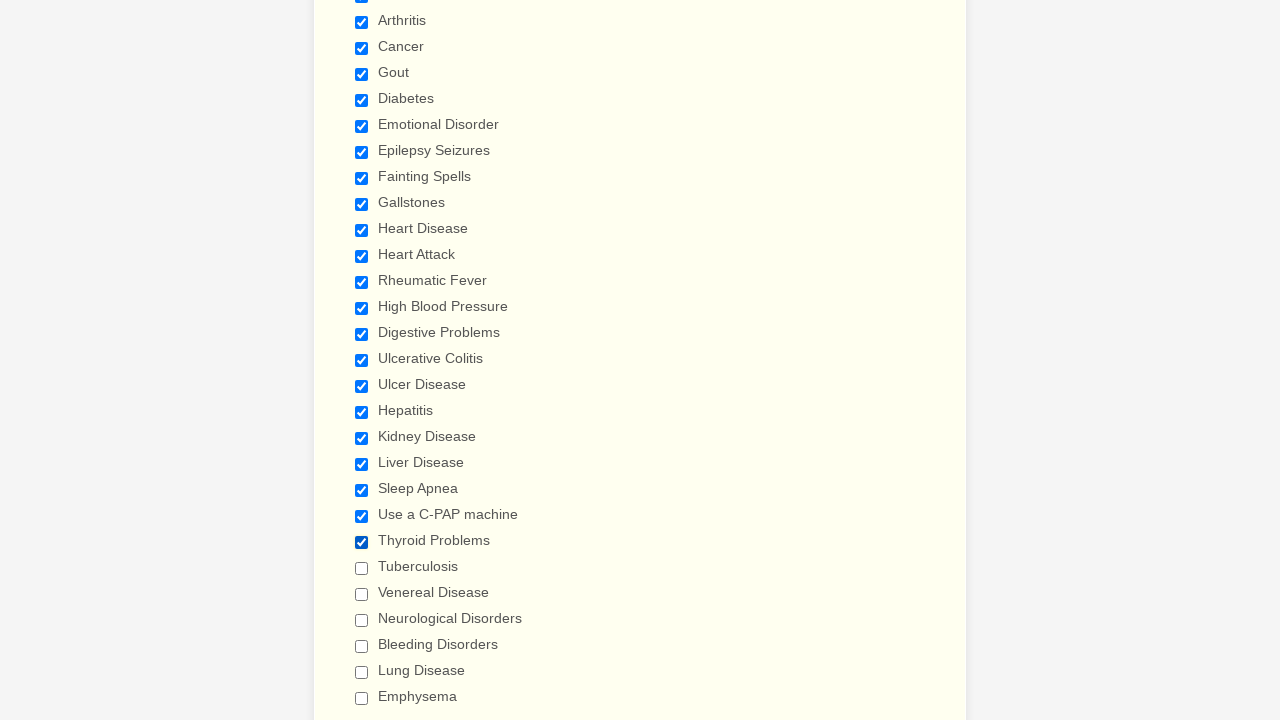

Clicked an unselected checkbox to select it at (362, 568) on div.form-single-column input.form-checkbox >> nth=23
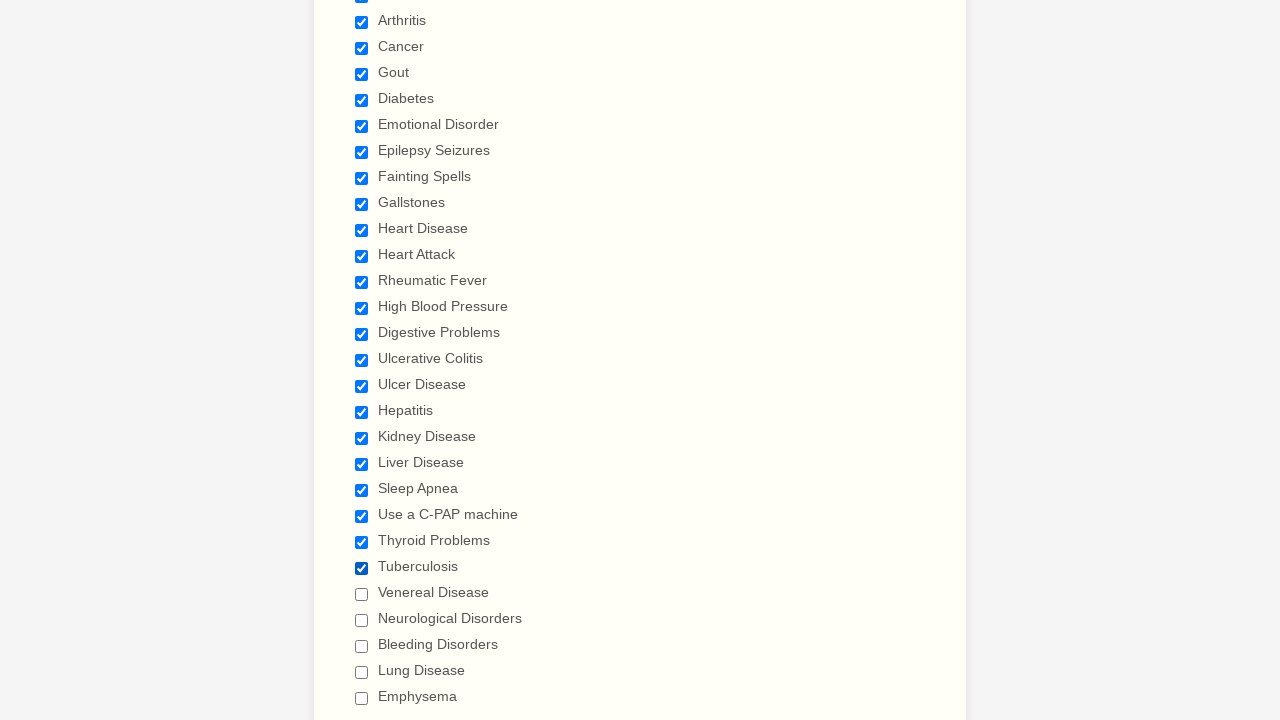

Clicked an unselected checkbox to select it at (362, 594) on div.form-single-column input.form-checkbox >> nth=24
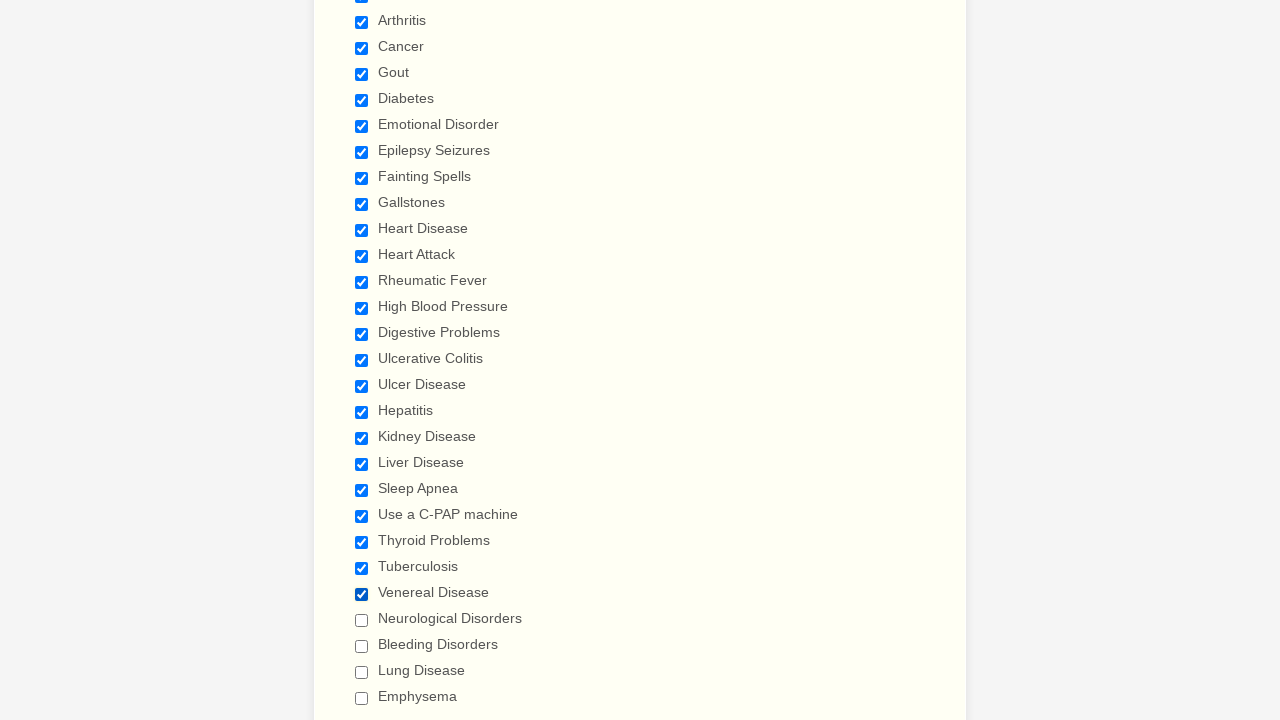

Clicked an unselected checkbox to select it at (362, 620) on div.form-single-column input.form-checkbox >> nth=25
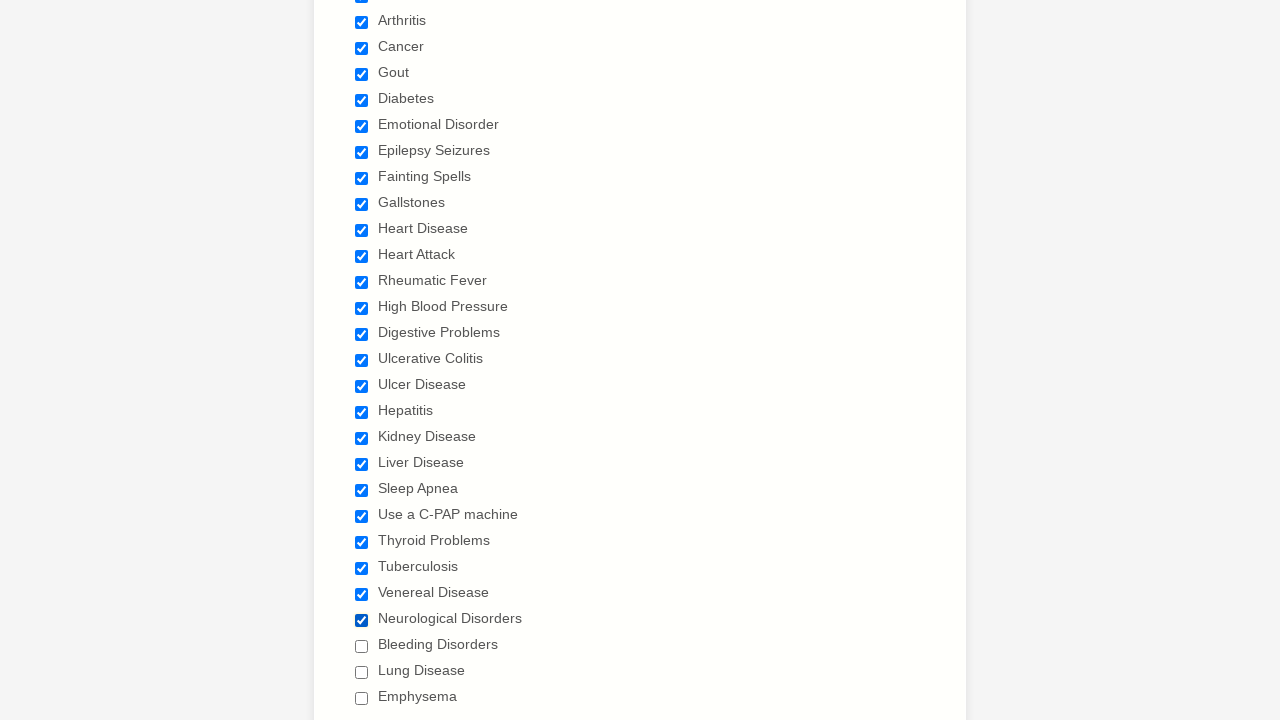

Clicked an unselected checkbox to select it at (362, 646) on div.form-single-column input.form-checkbox >> nth=26
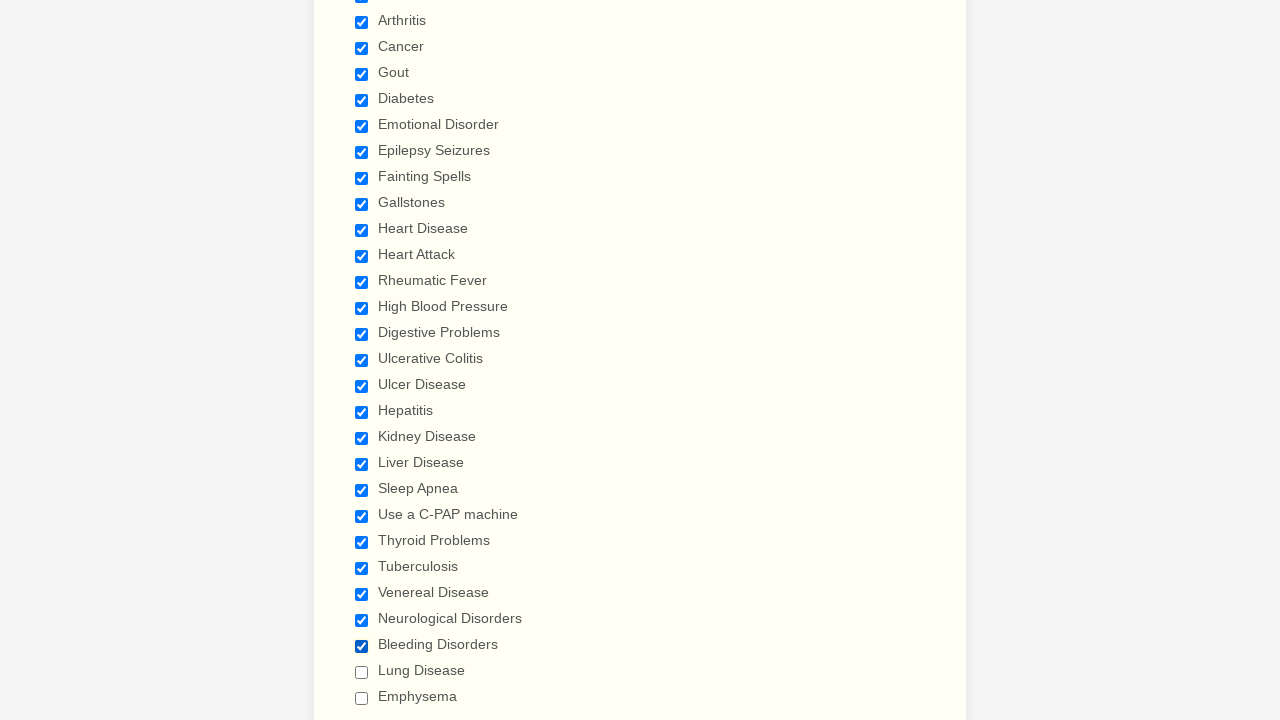

Clicked an unselected checkbox to select it at (362, 672) on div.form-single-column input.form-checkbox >> nth=27
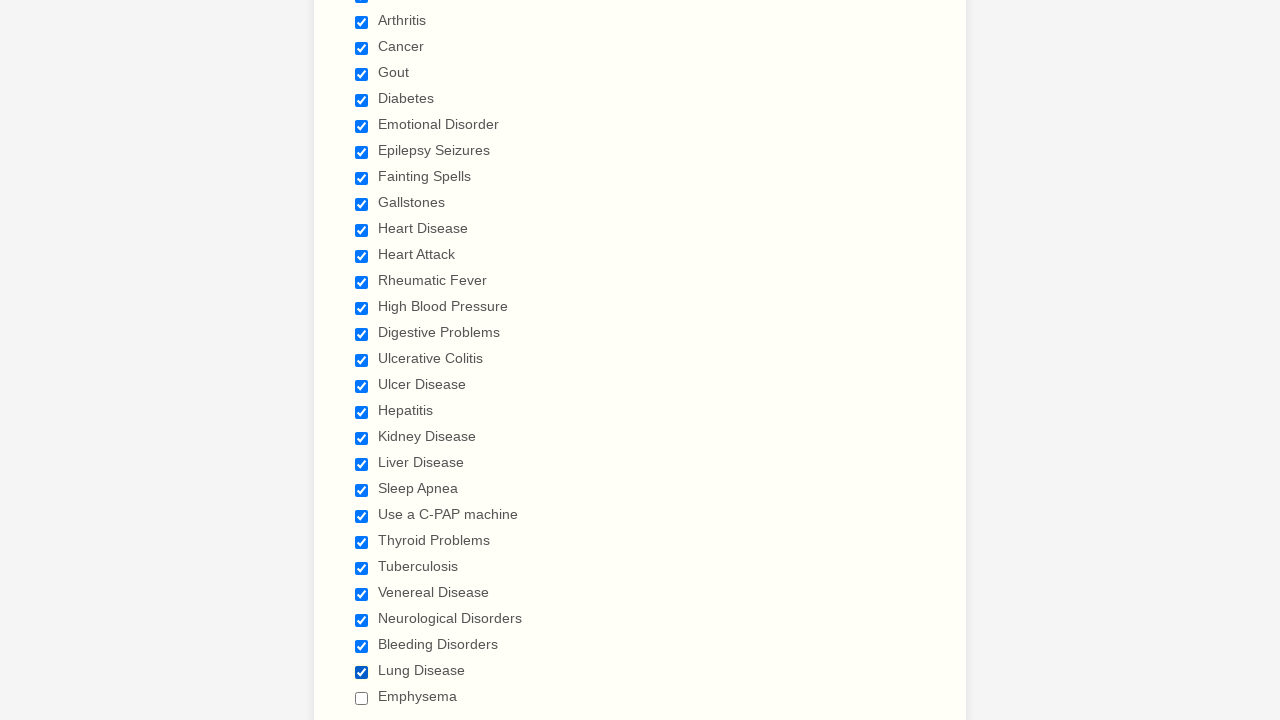

Clicked an unselected checkbox to select it at (362, 698) on div.form-single-column input.form-checkbox >> nth=28
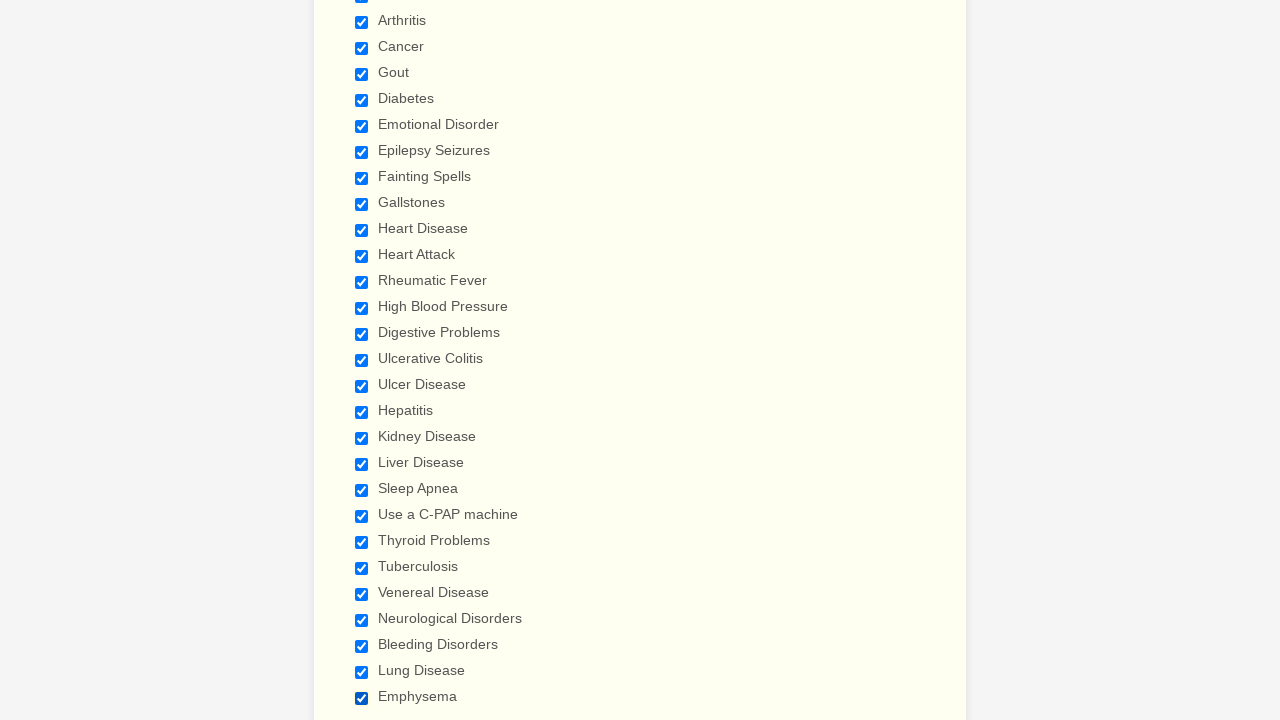

Verified that a checkbox is selected
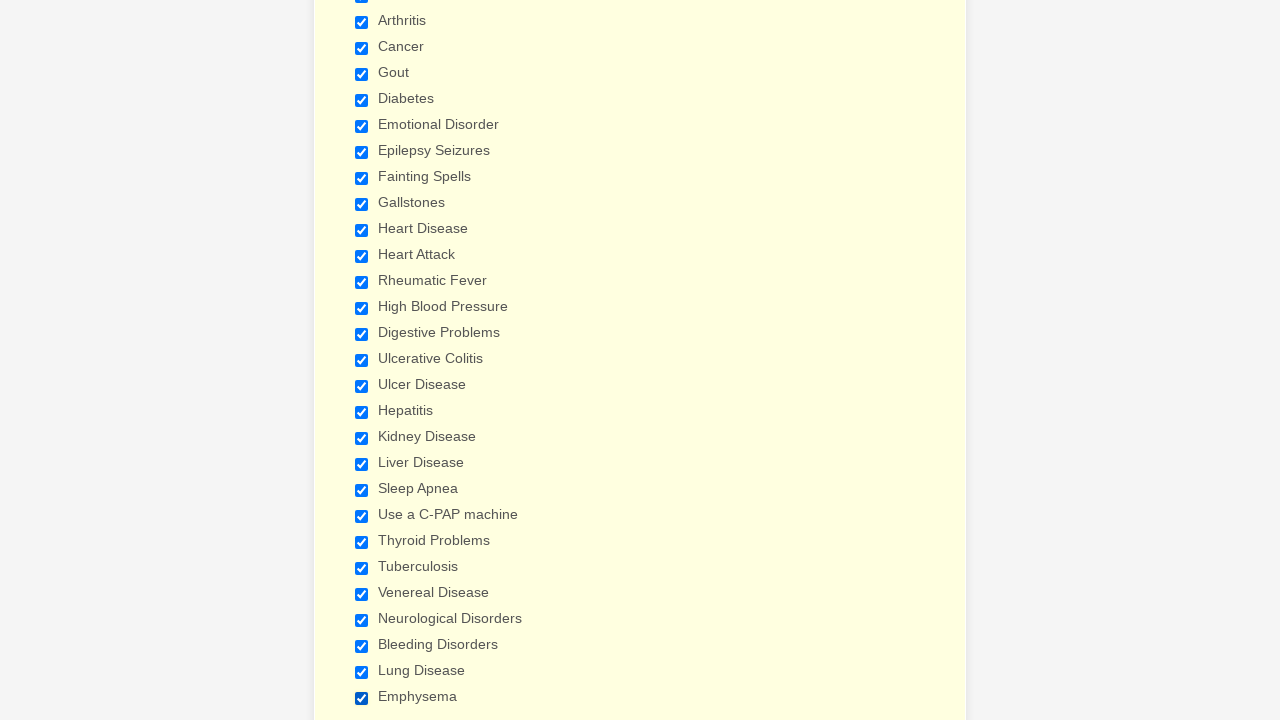

Verified that a checkbox is selected
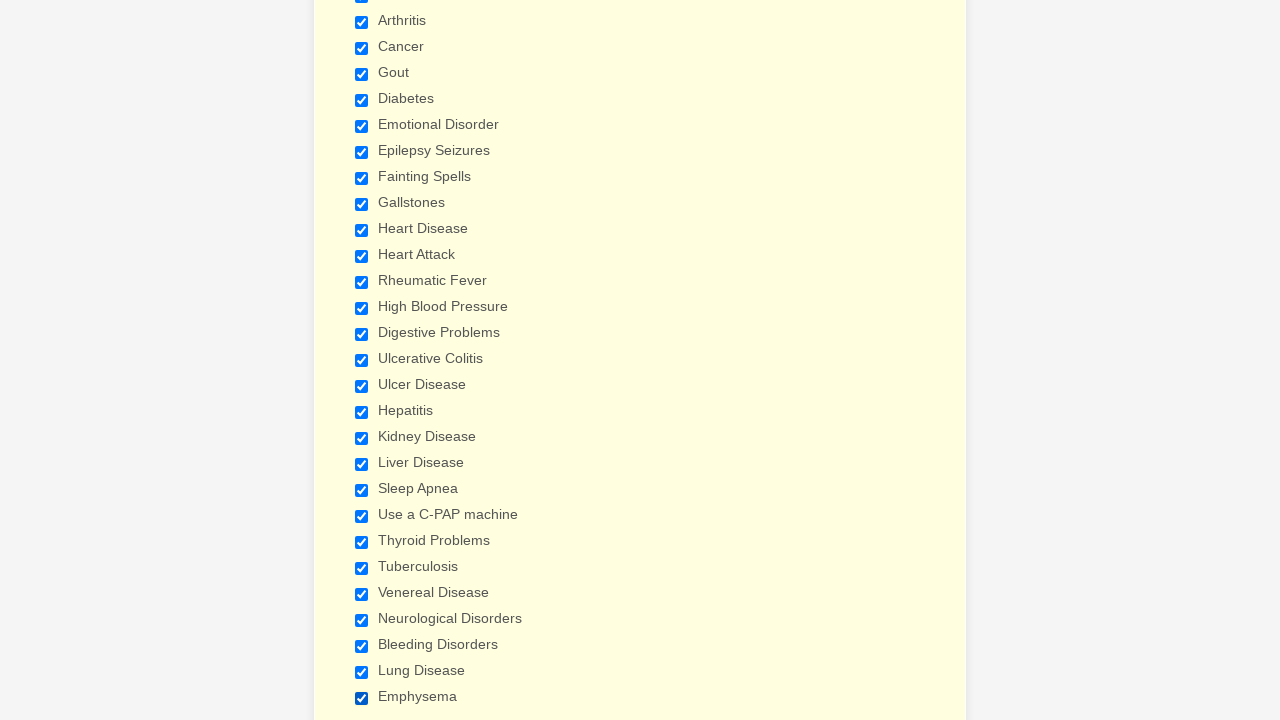

Verified that a checkbox is selected
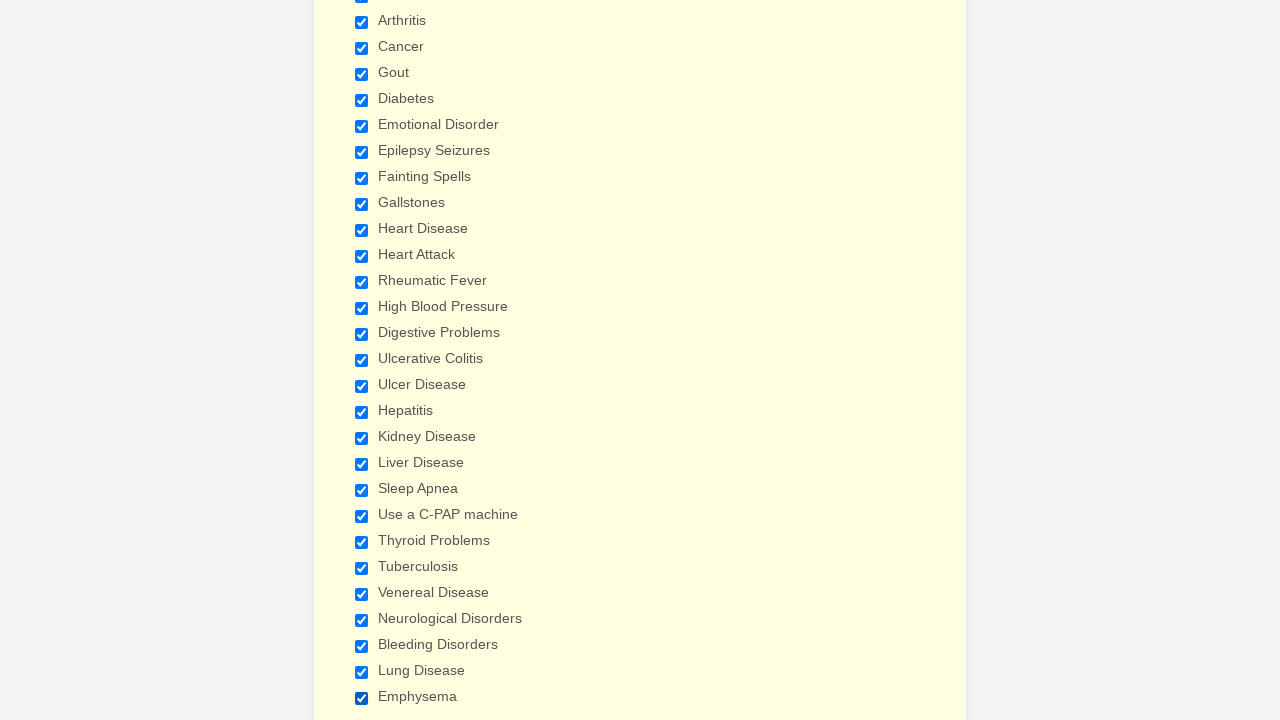

Verified that a checkbox is selected
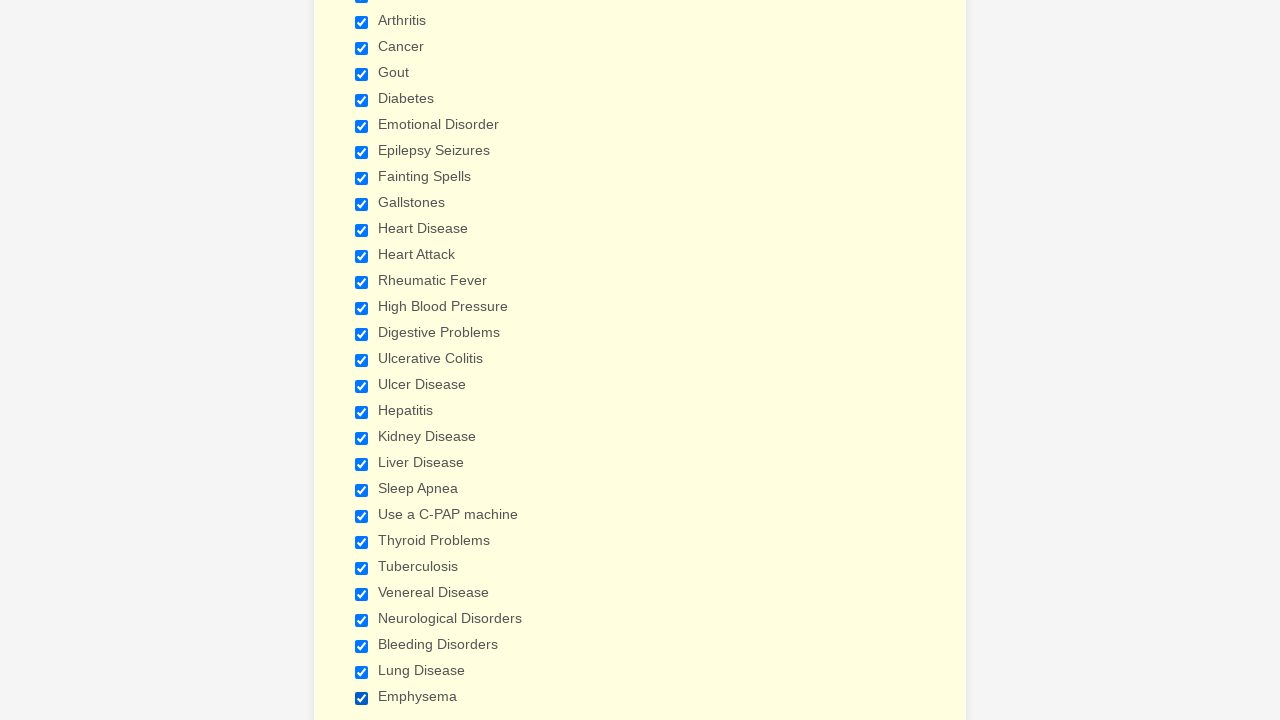

Verified that a checkbox is selected
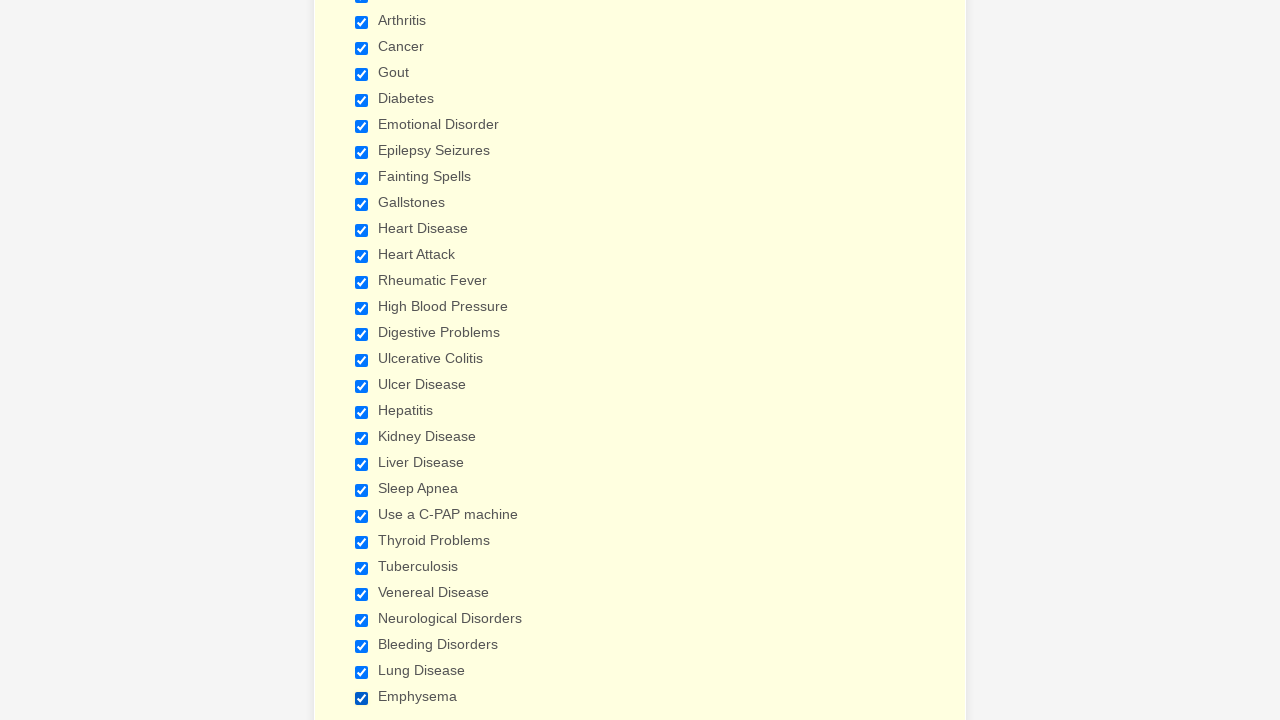

Verified that a checkbox is selected
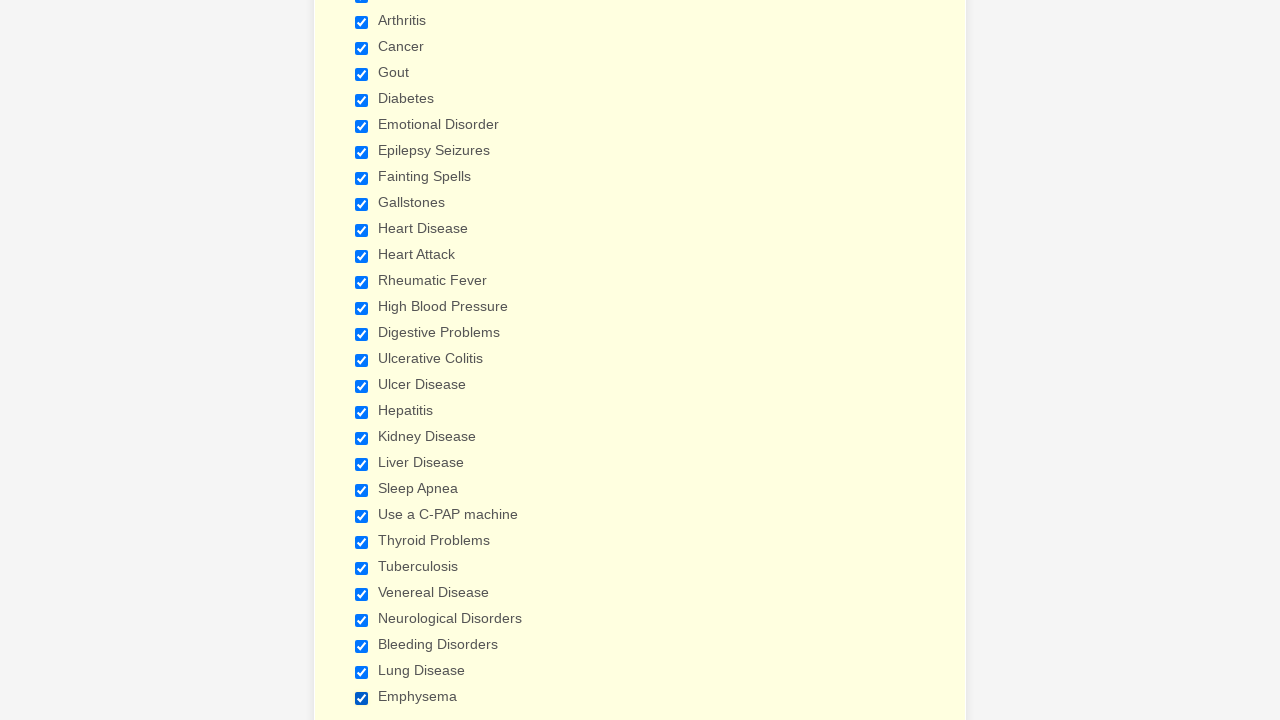

Verified that a checkbox is selected
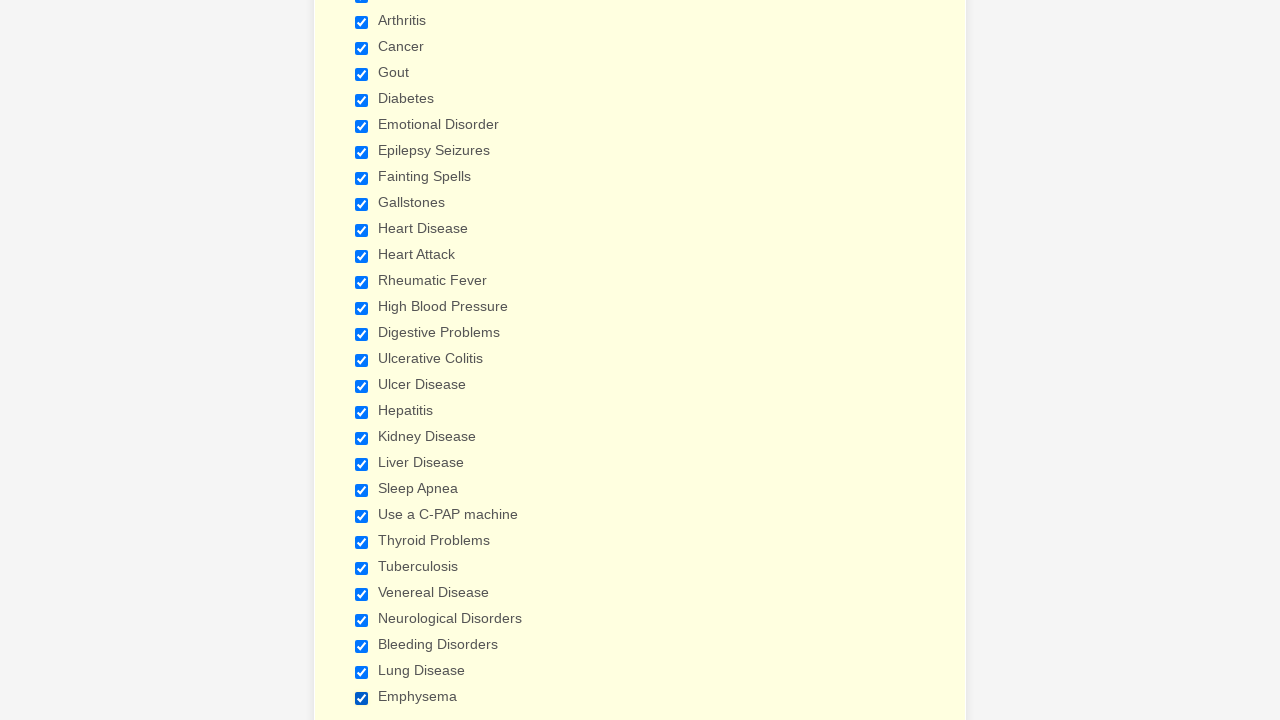

Verified that a checkbox is selected
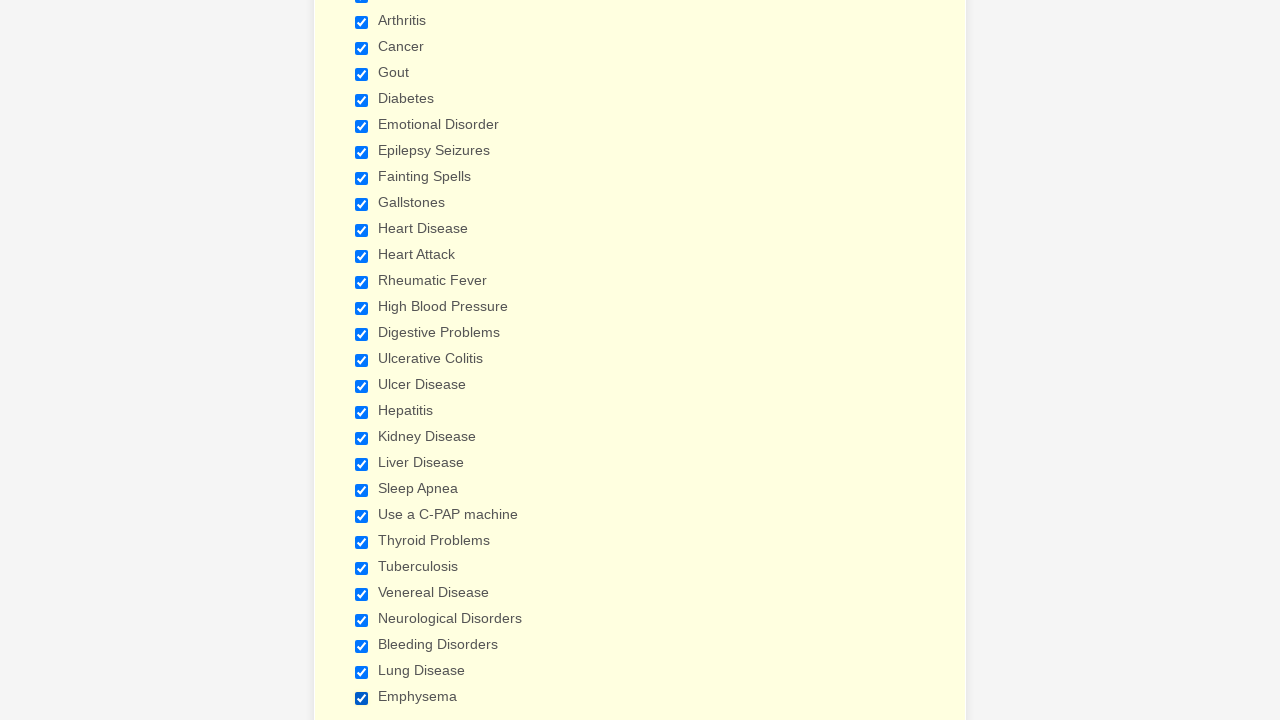

Verified that a checkbox is selected
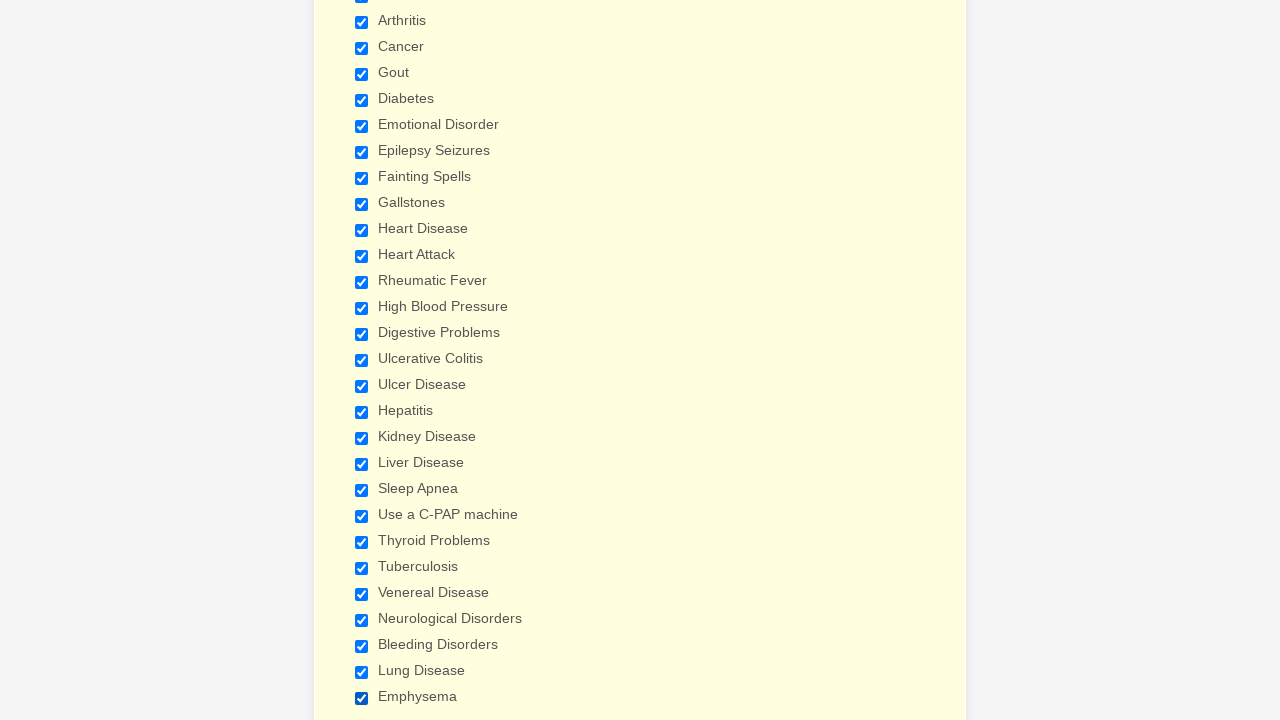

Verified that a checkbox is selected
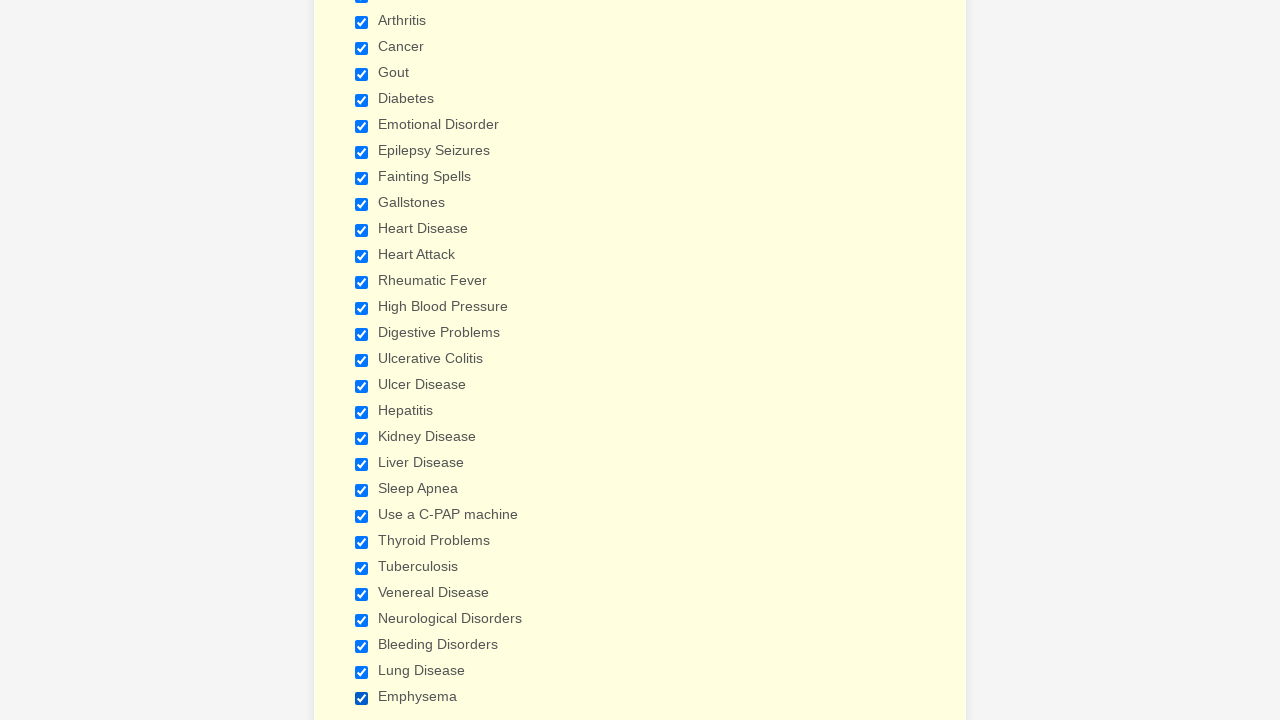

Verified that a checkbox is selected
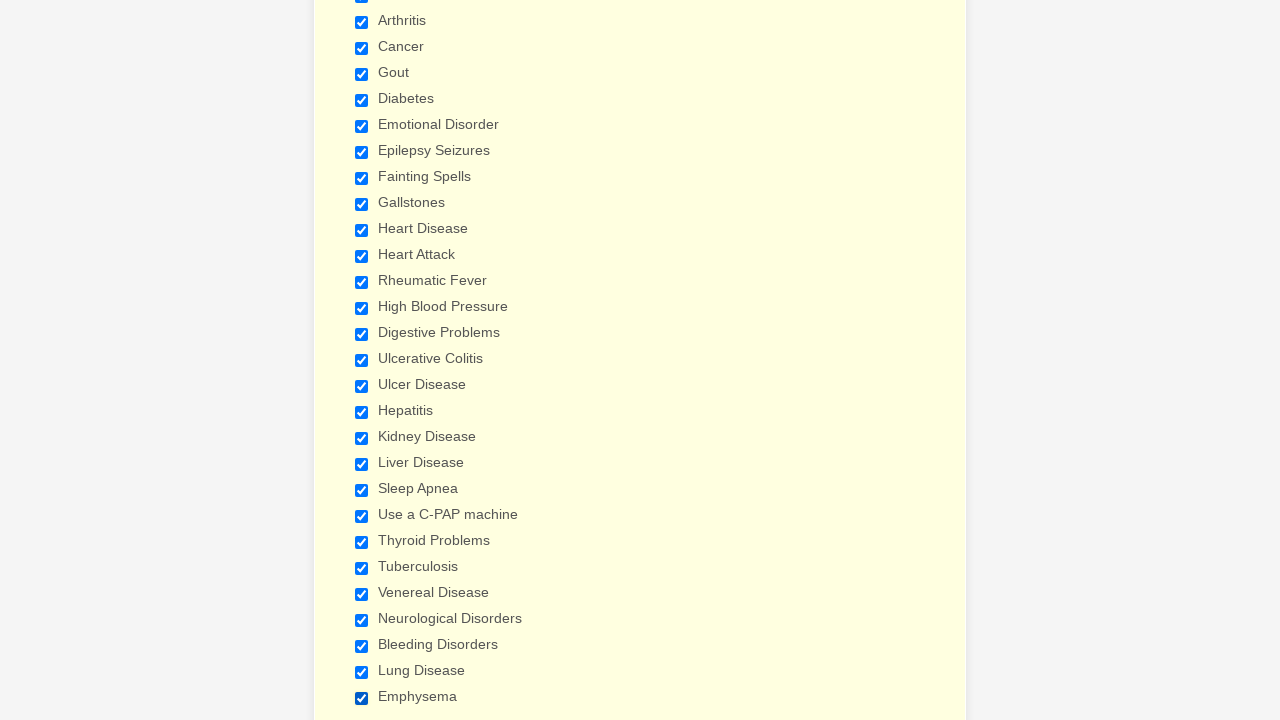

Verified that a checkbox is selected
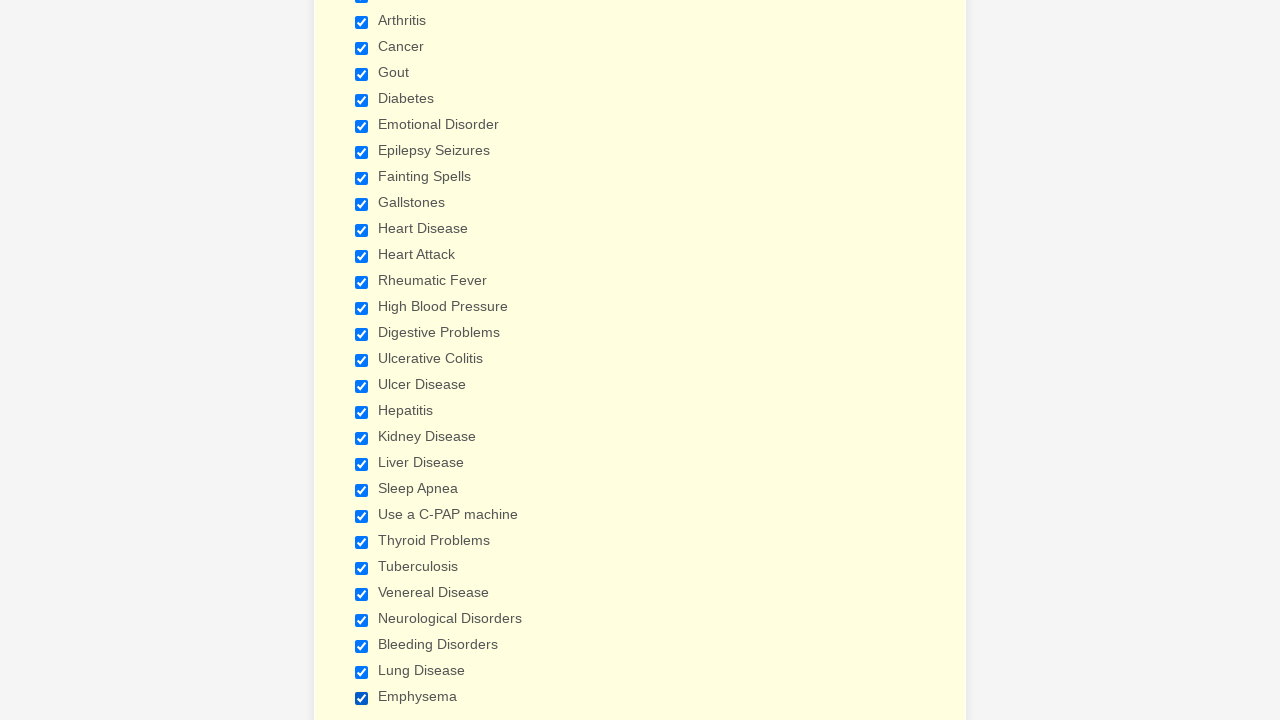

Verified that a checkbox is selected
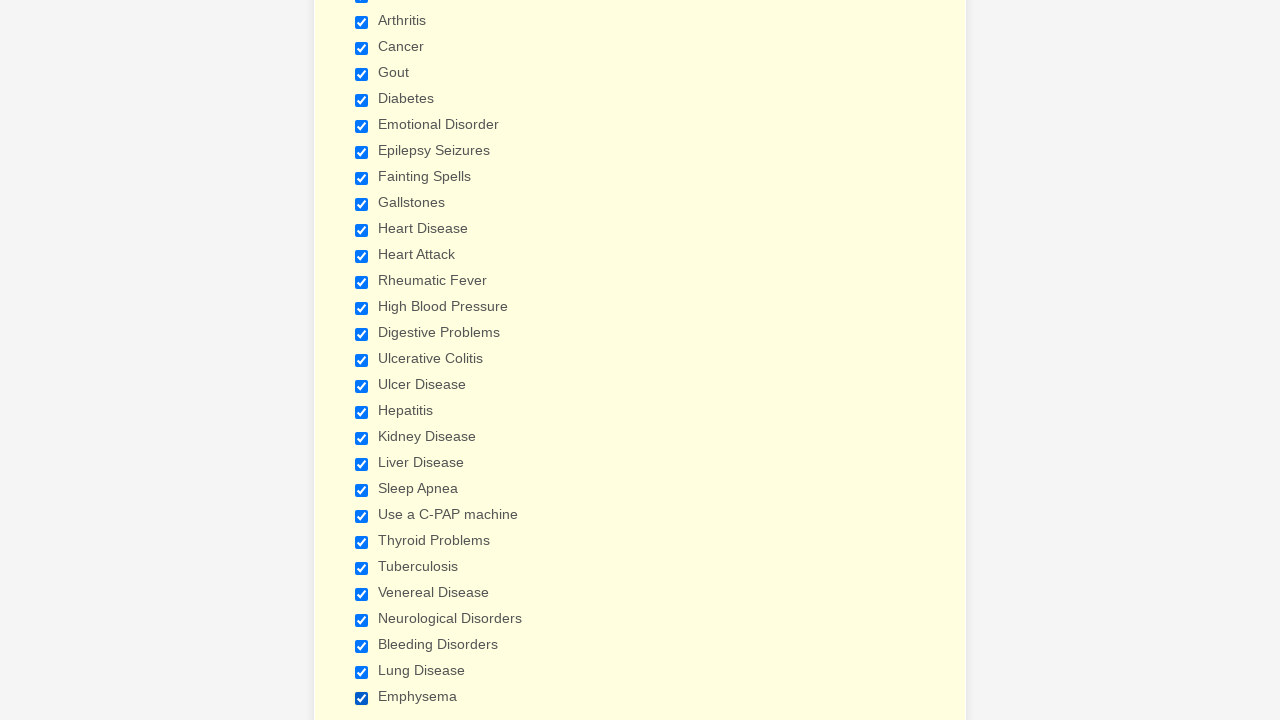

Verified that a checkbox is selected
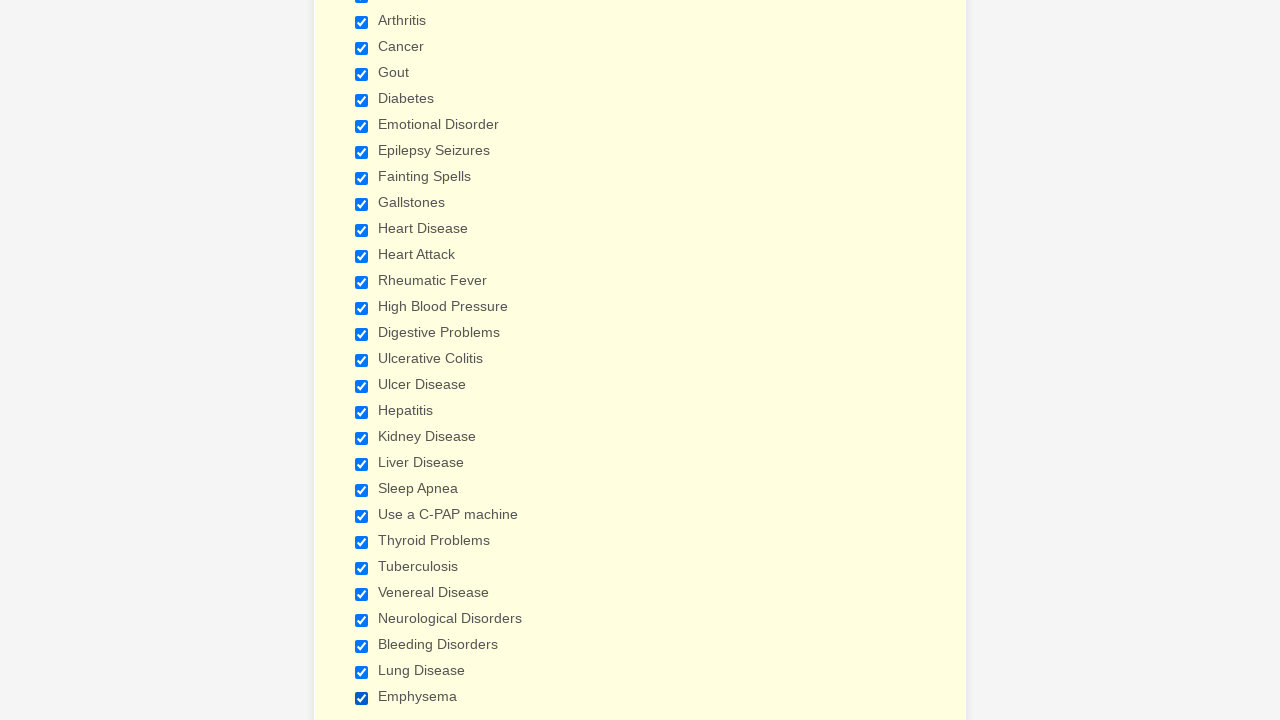

Verified that a checkbox is selected
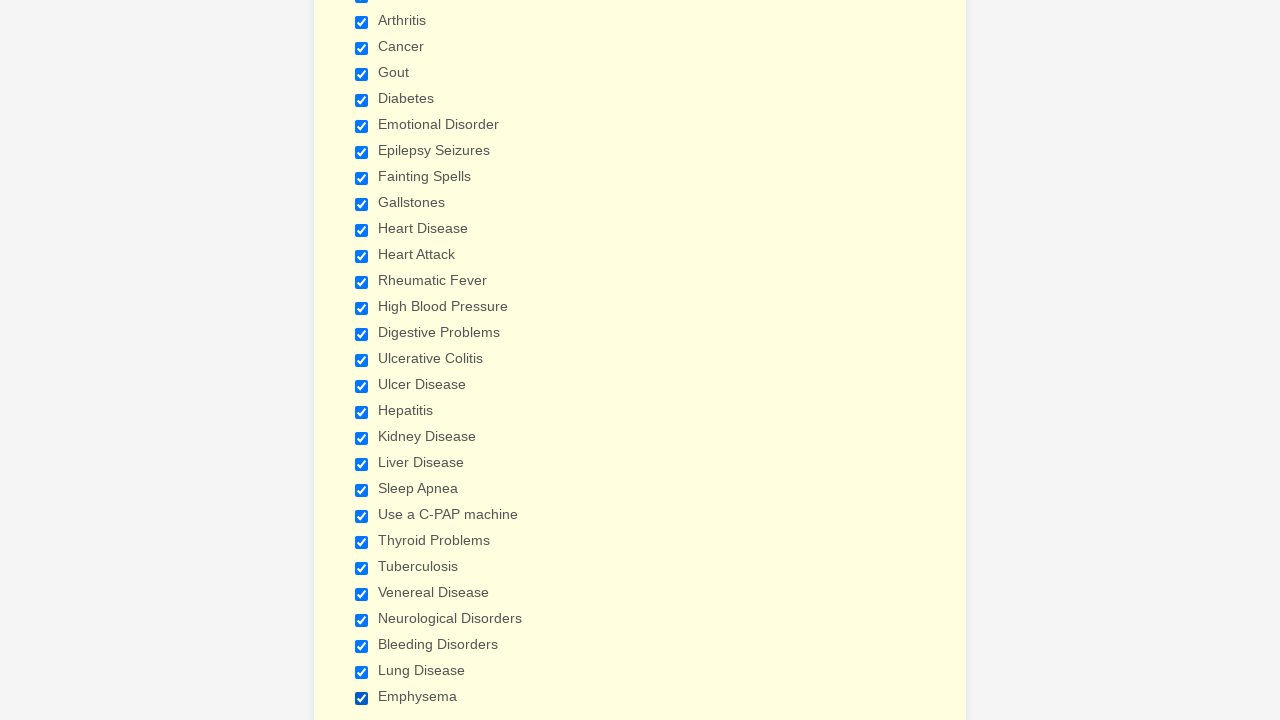

Verified that a checkbox is selected
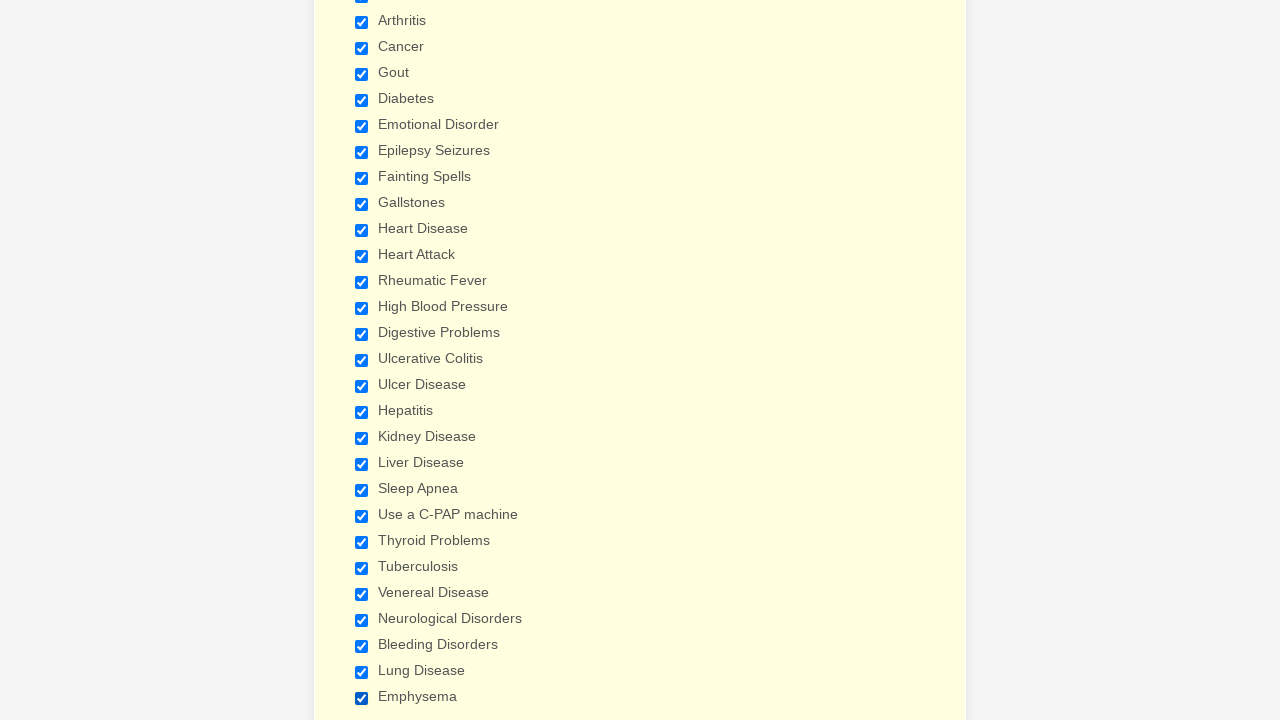

Verified that a checkbox is selected
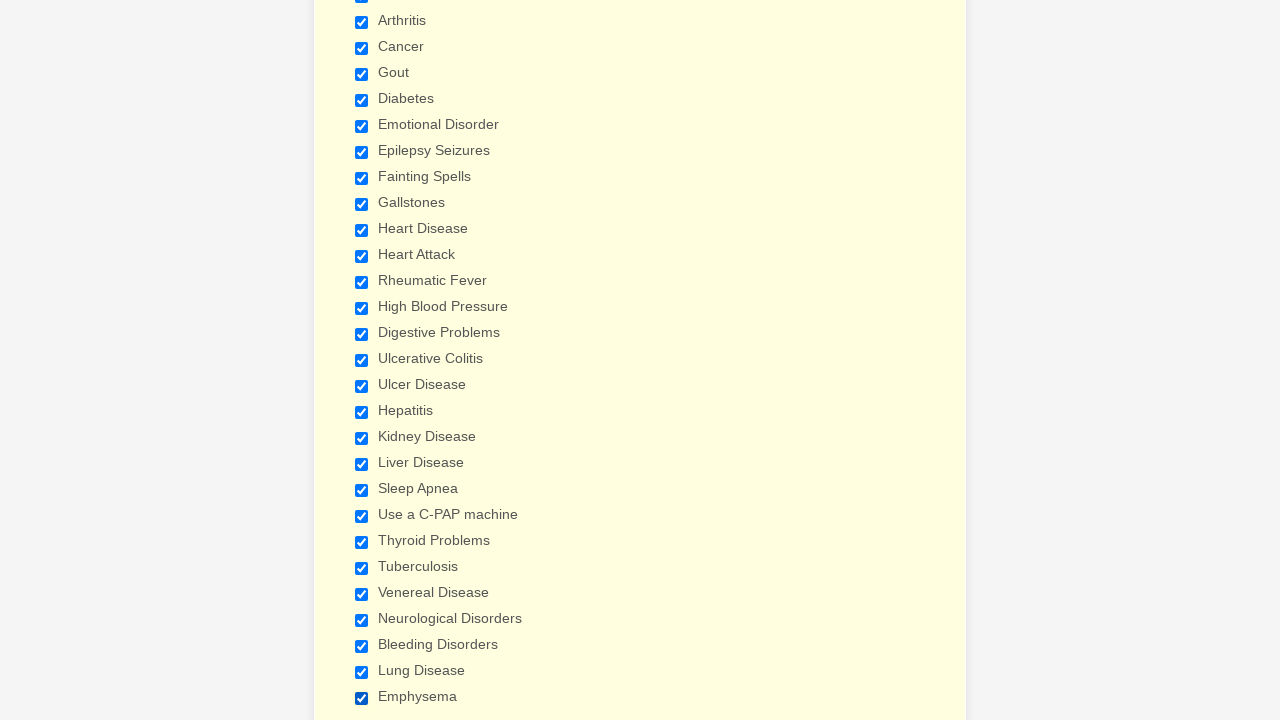

Verified that a checkbox is selected
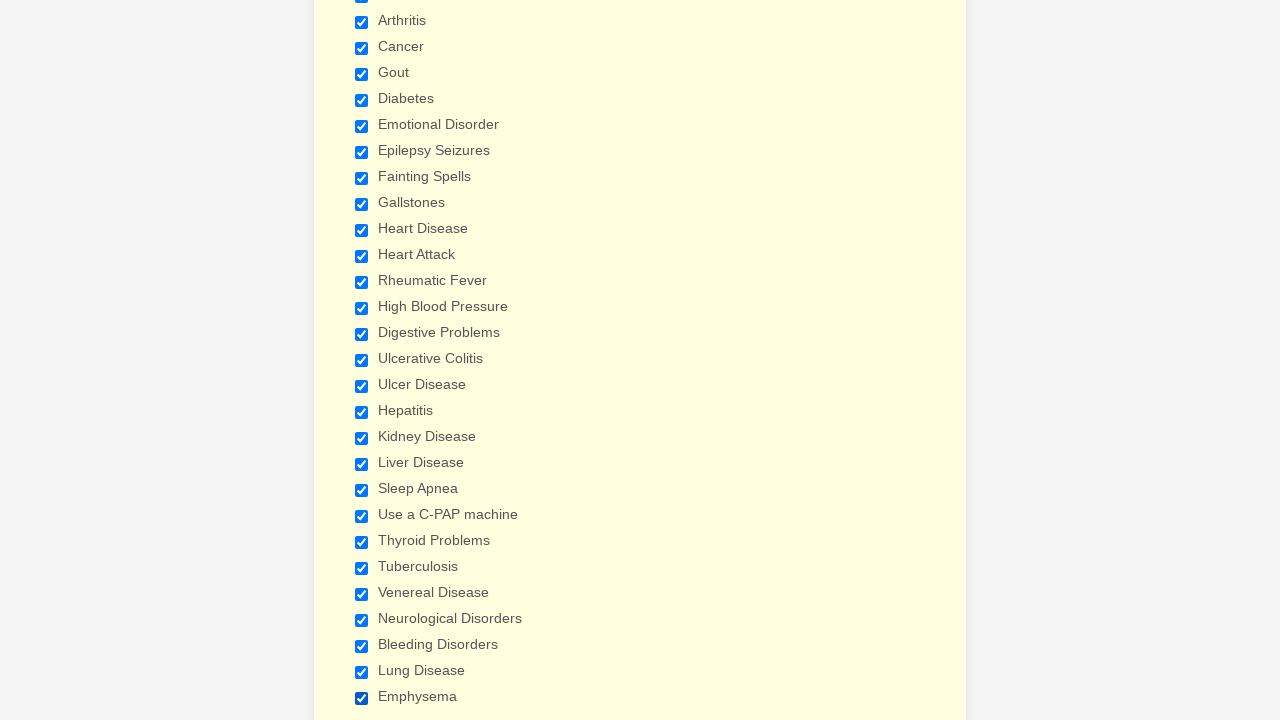

Verified that a checkbox is selected
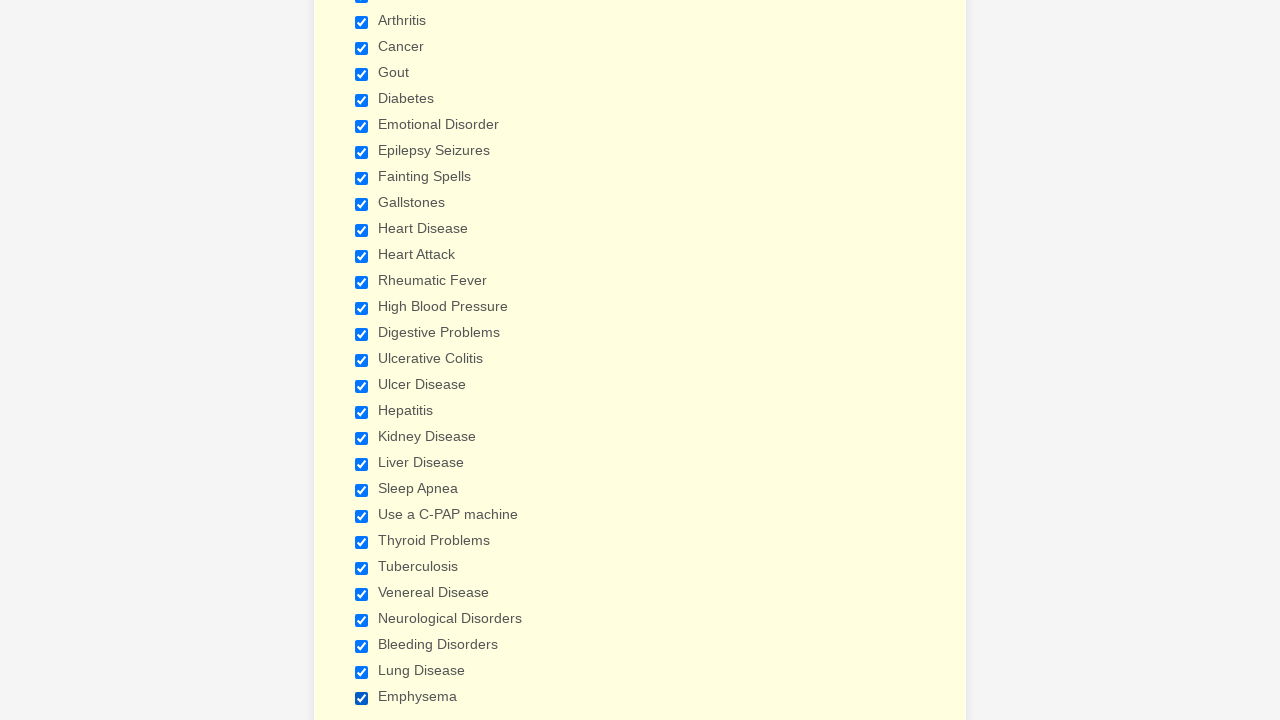

Verified that a checkbox is selected
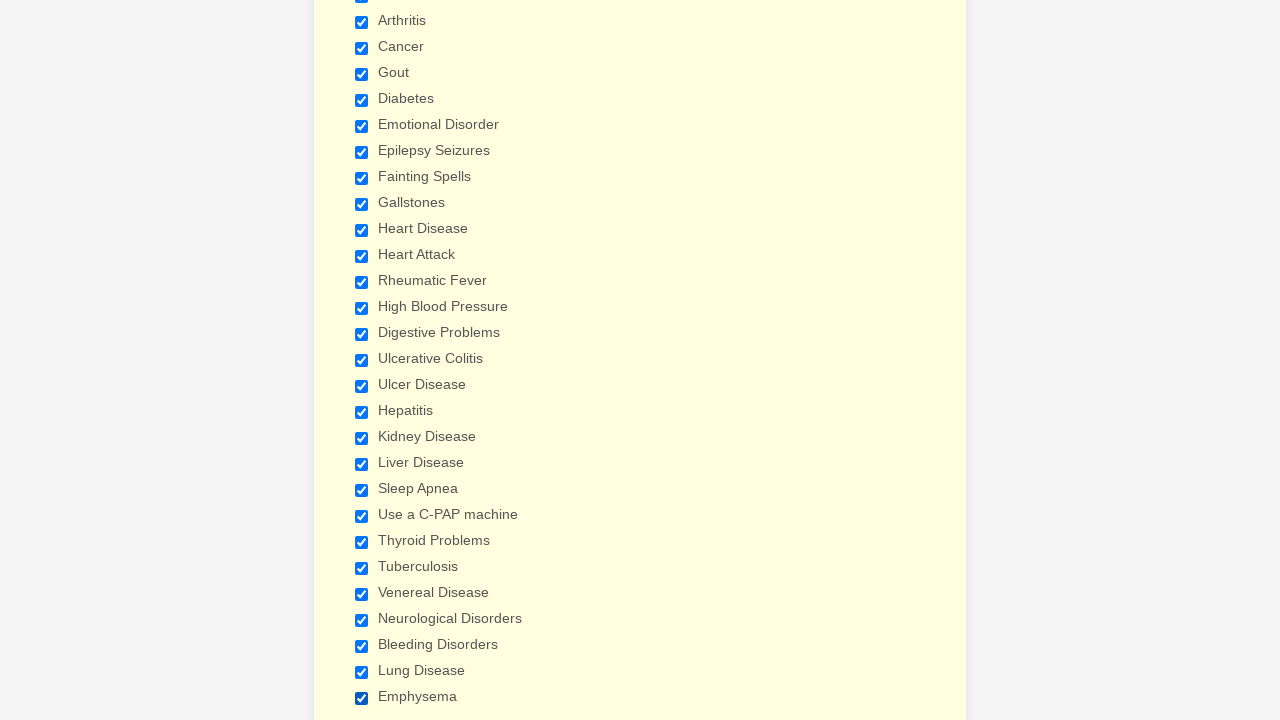

Verified that a checkbox is selected
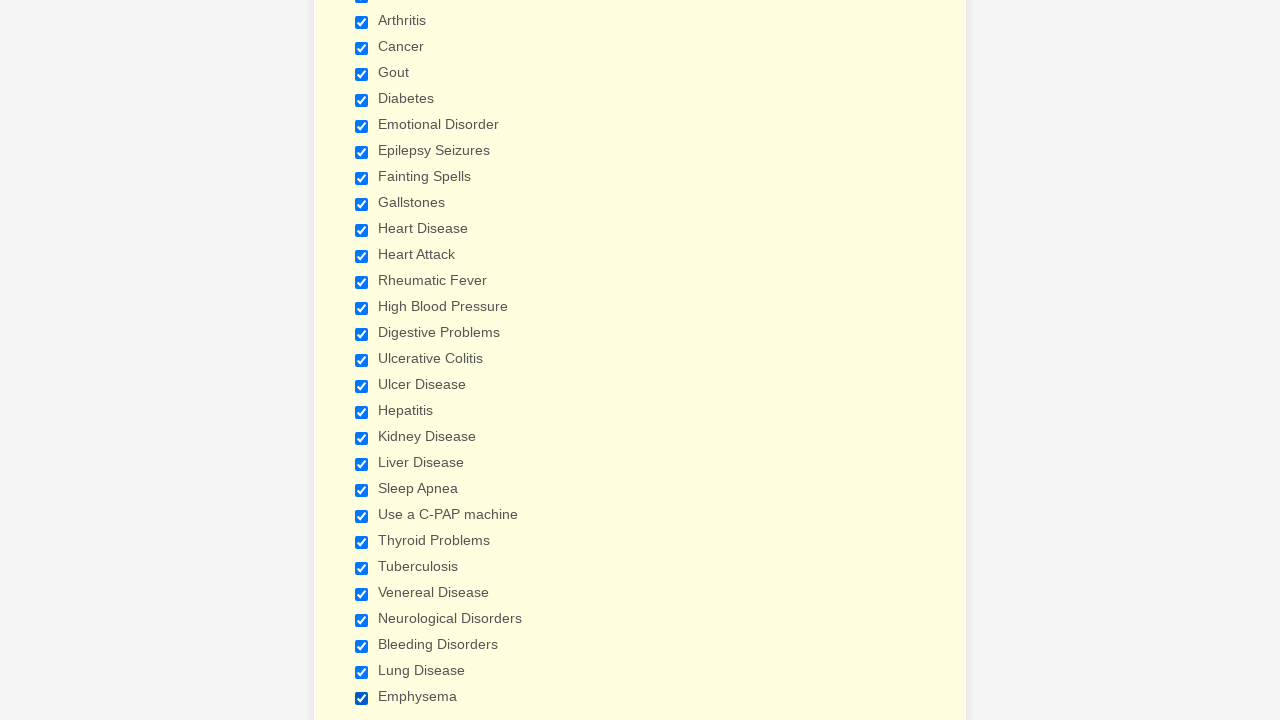

Verified that a checkbox is selected
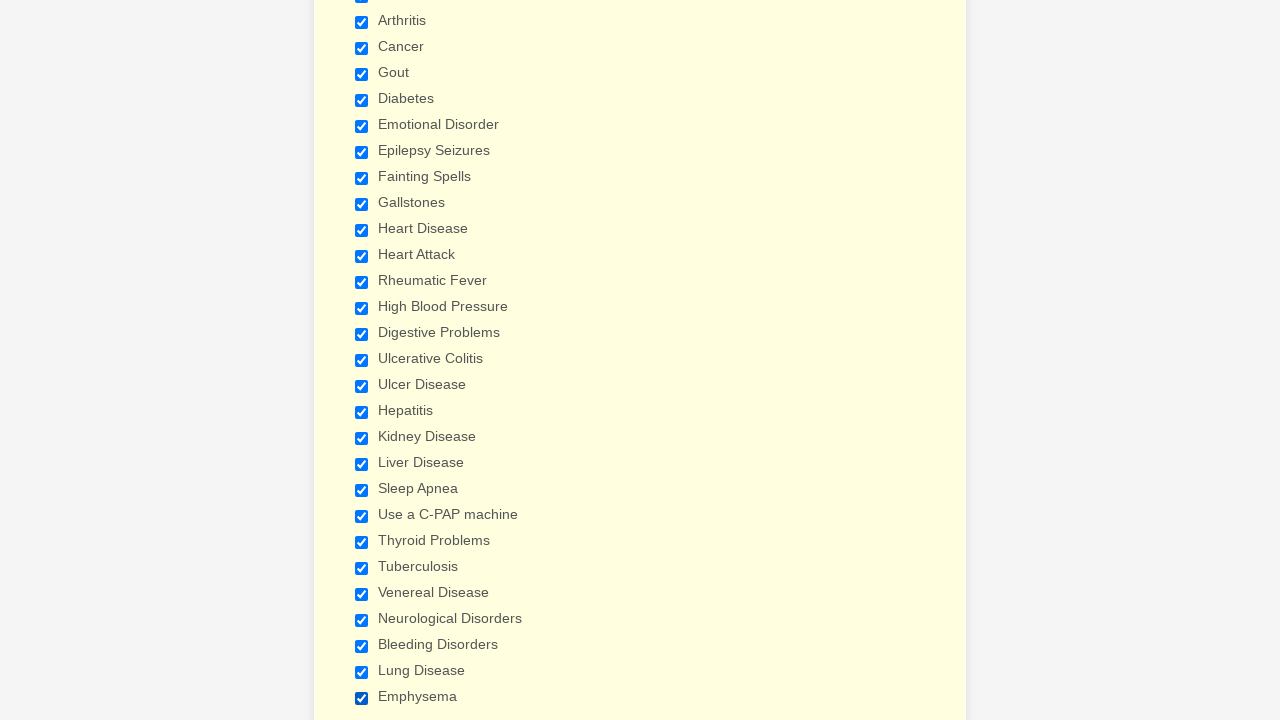

Verified that a checkbox is selected
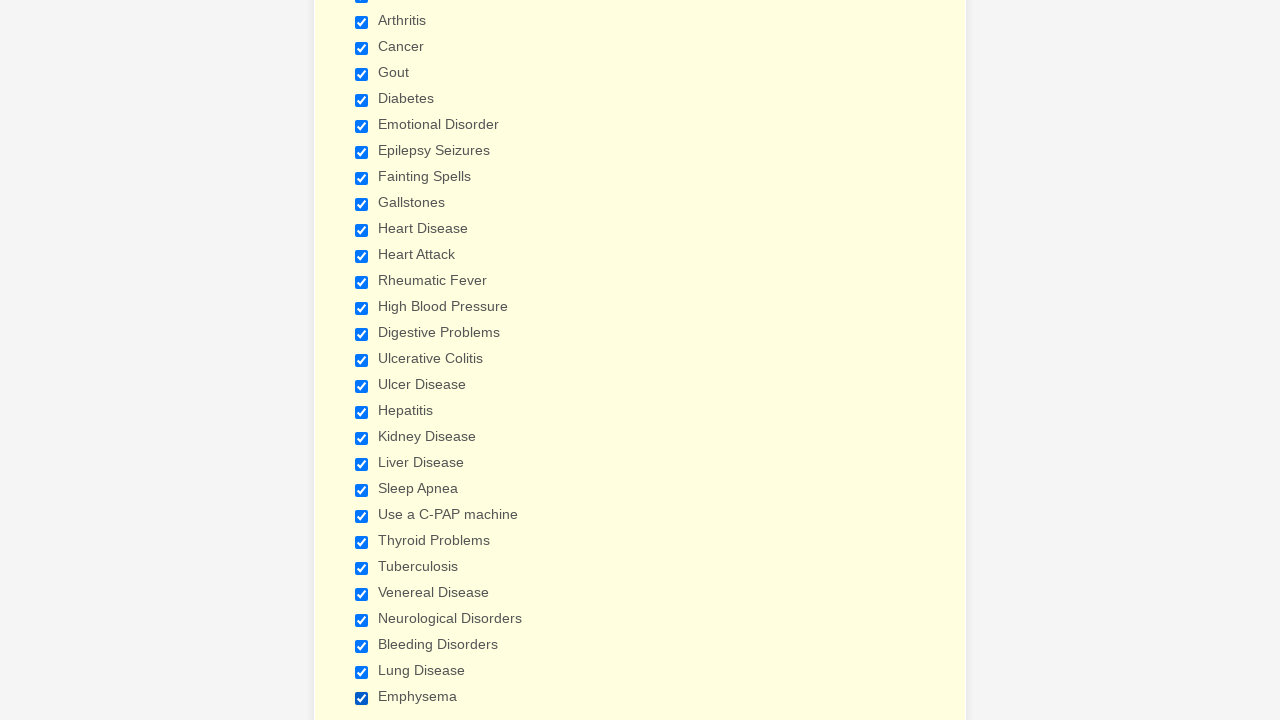

Verified that a checkbox is selected
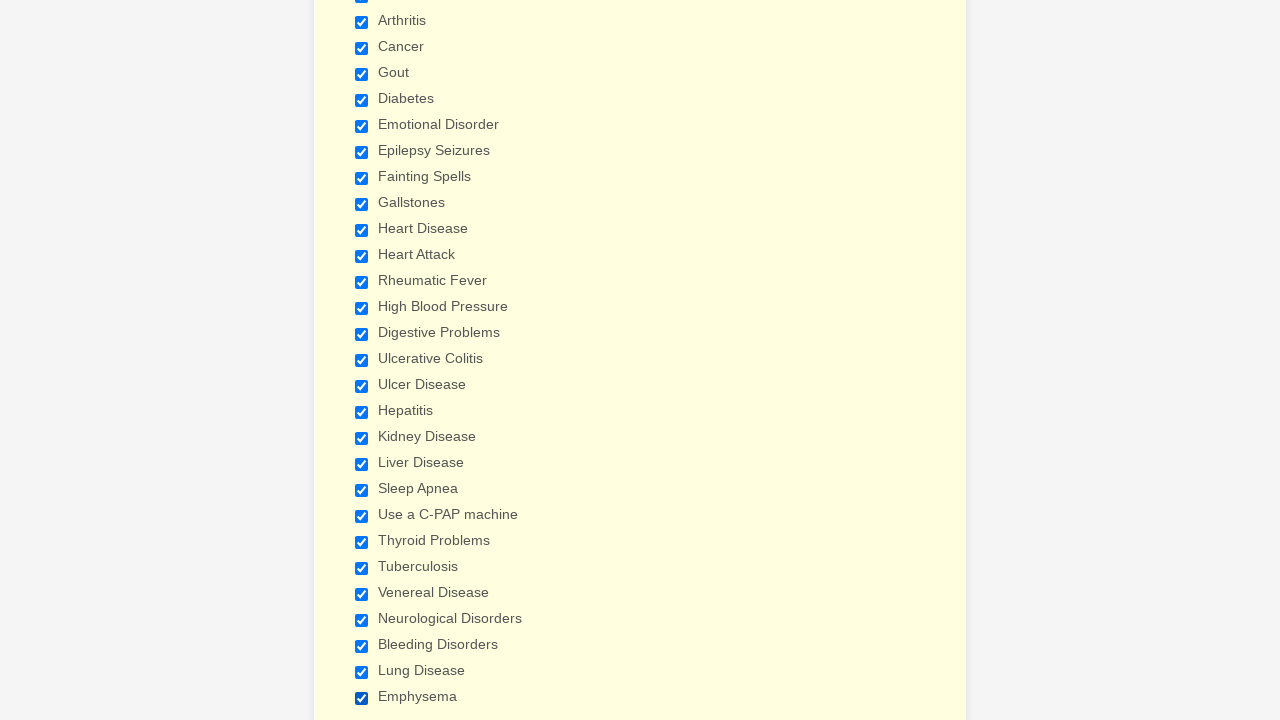

Verified that a checkbox is selected
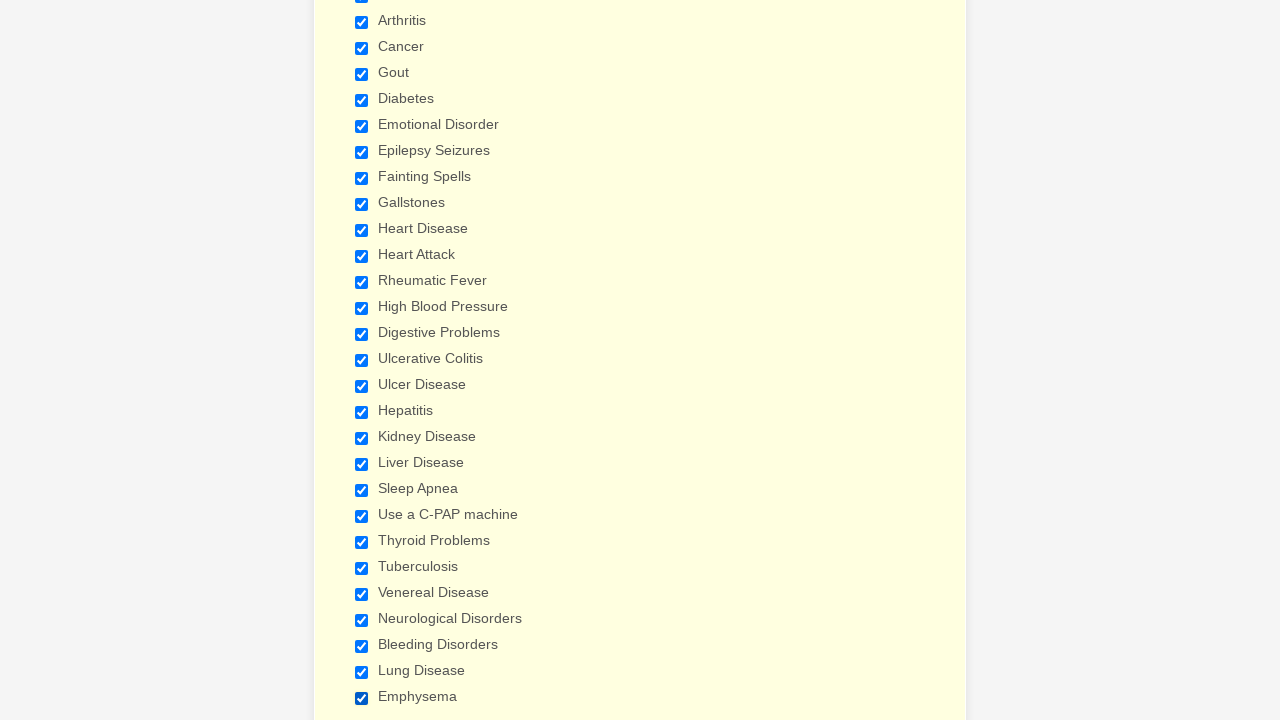

Verified that a checkbox is selected
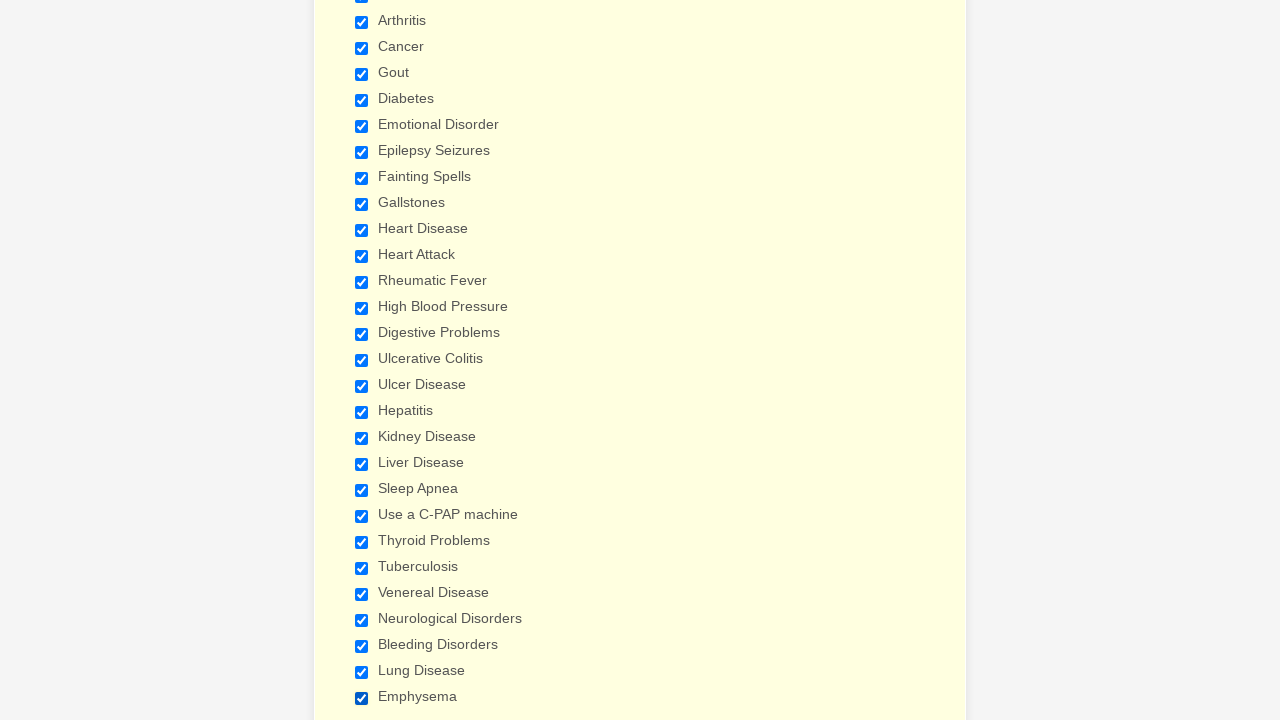

Verified that a checkbox is selected
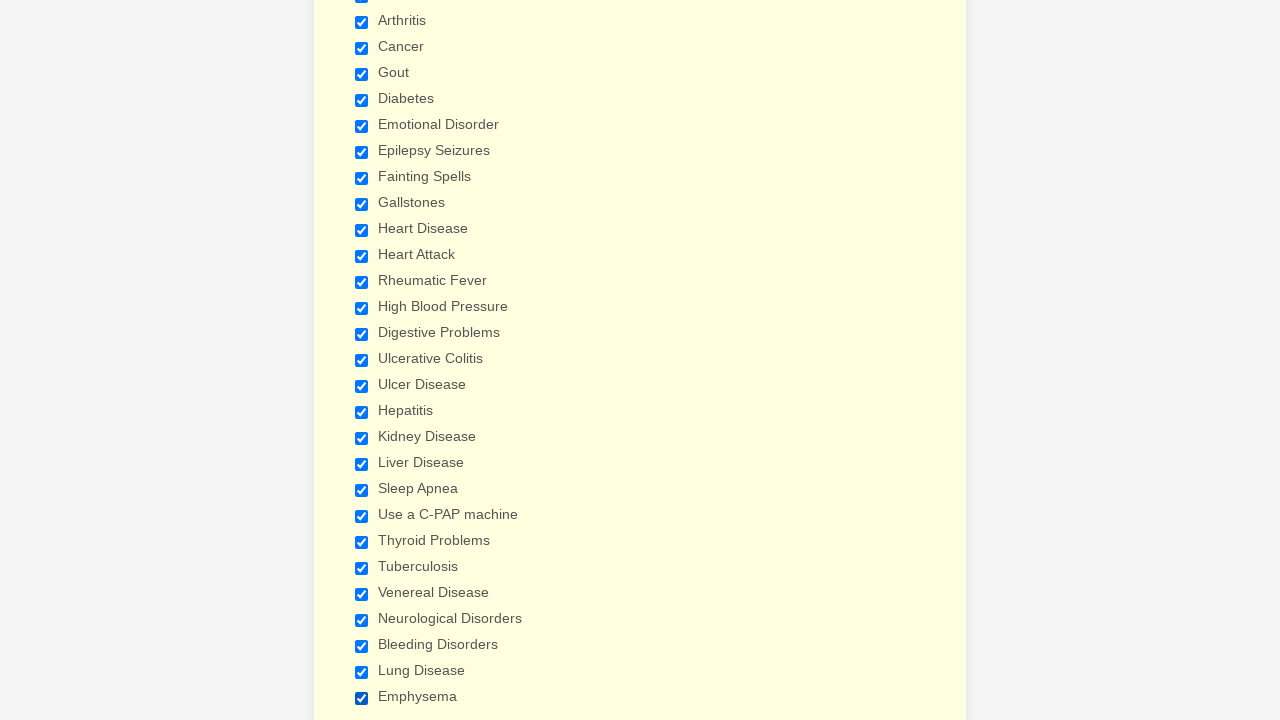

Verified that a checkbox is selected
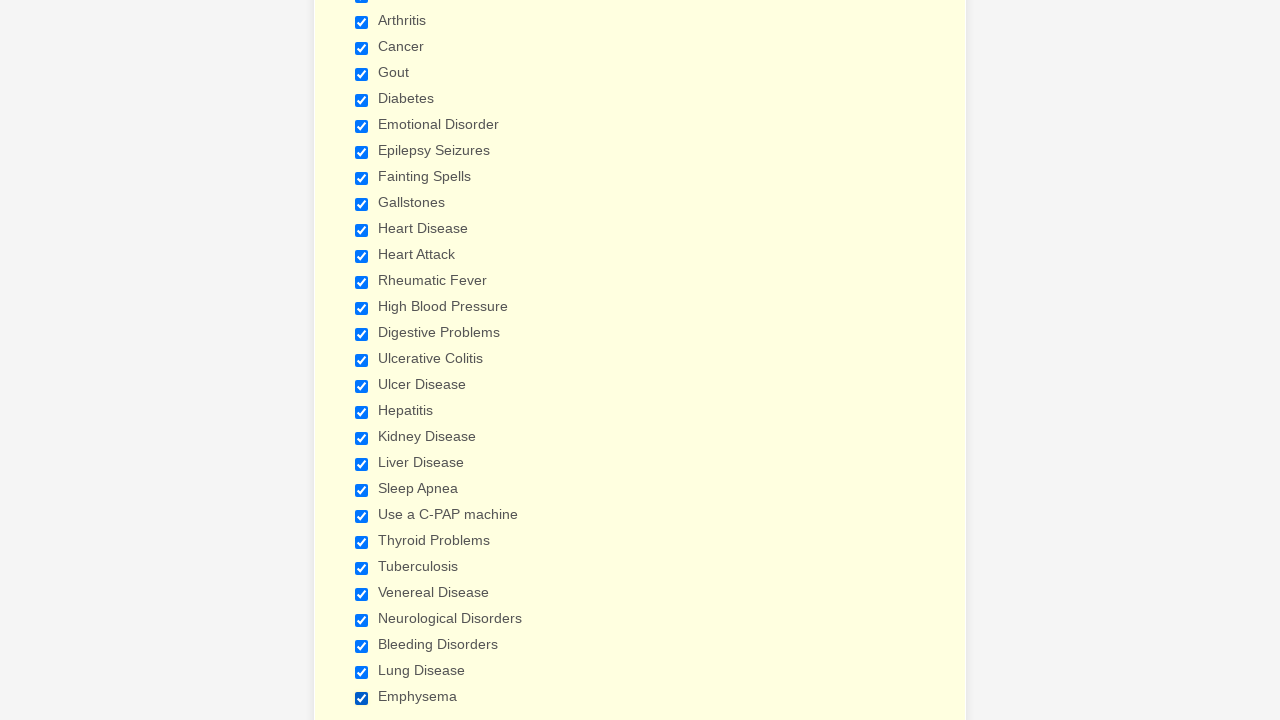

Verified that a checkbox is selected
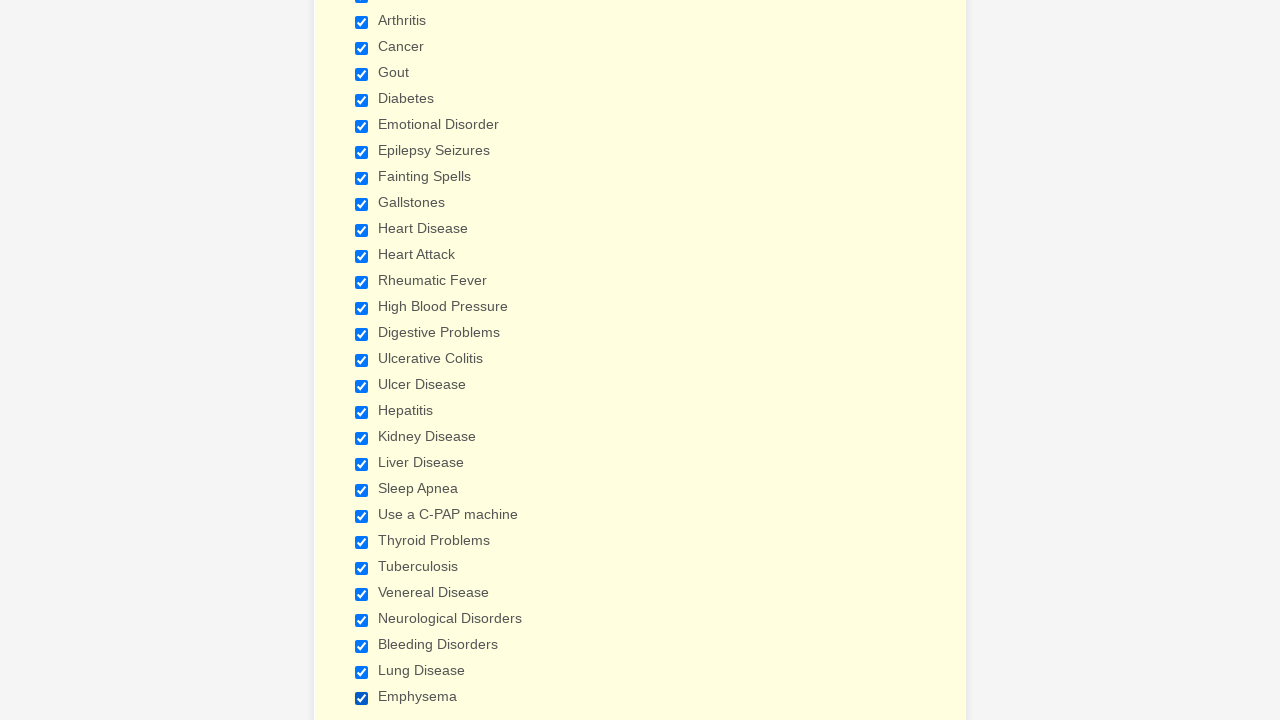

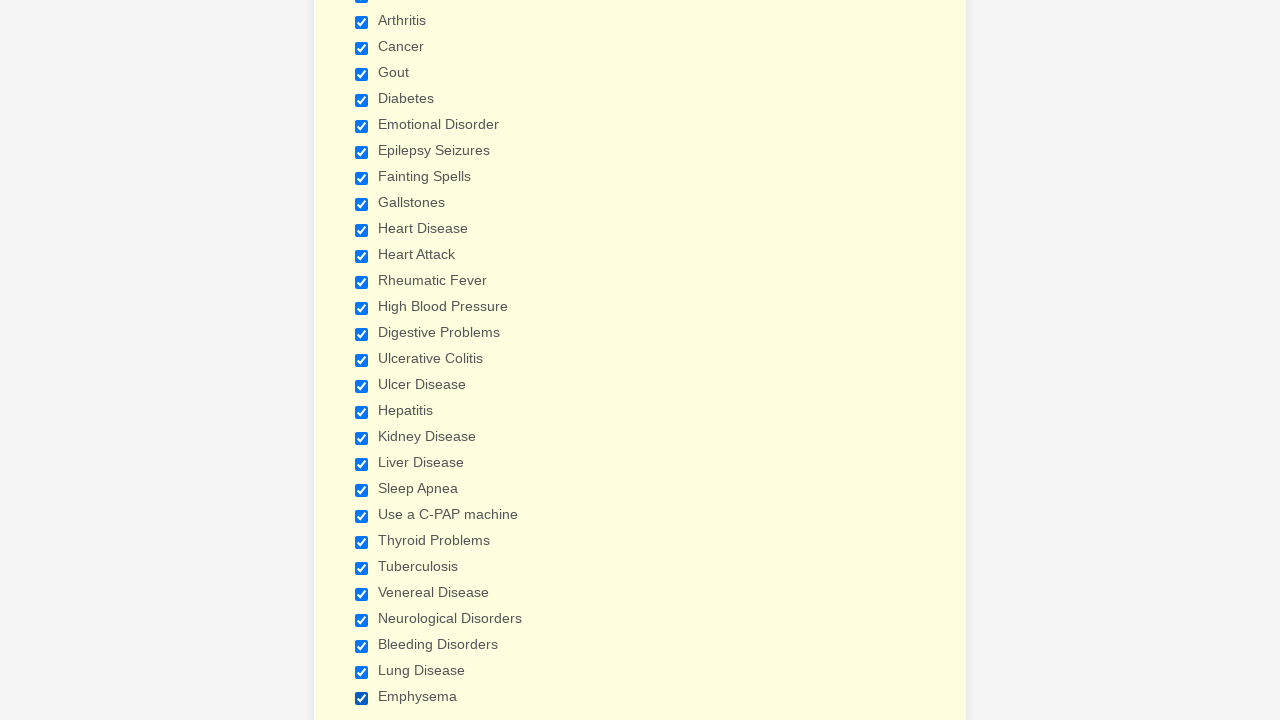